Tests an online piano application by playing the Tetris theme music using keyboard inputs with proper timing.

Starting URL: http://mrcoles.com/piano/

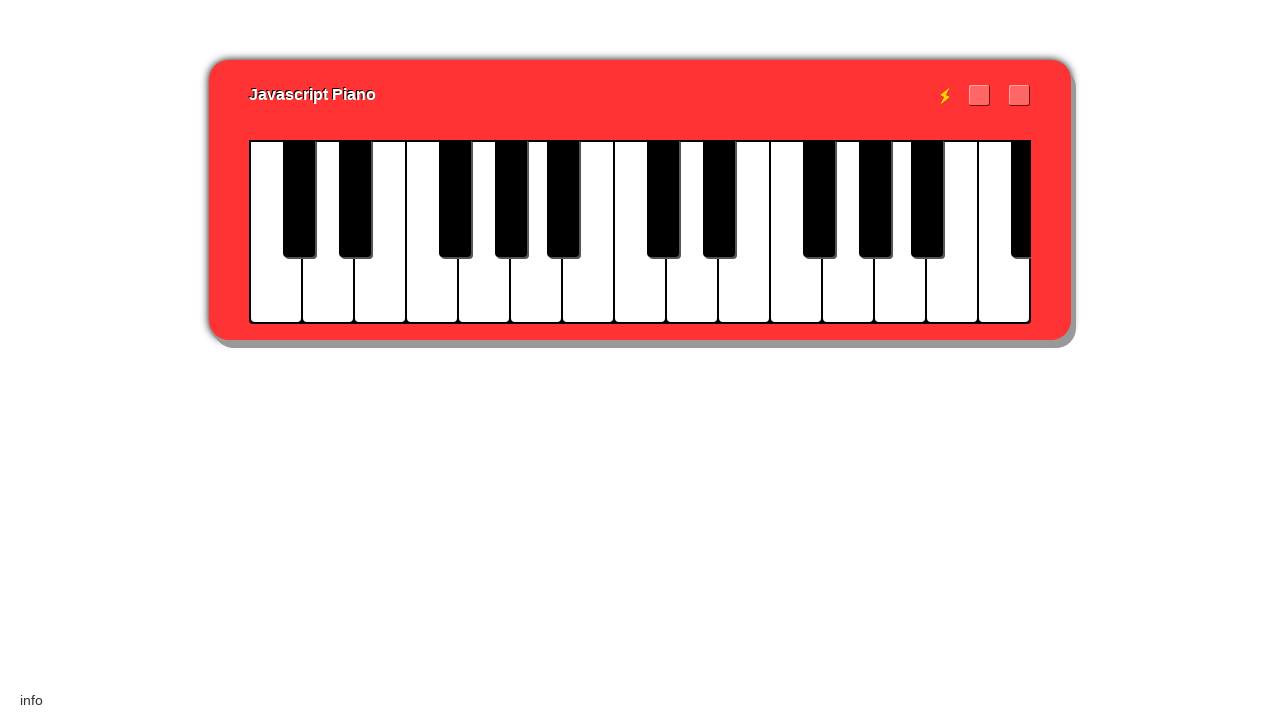

Piano keys element loaded and ready
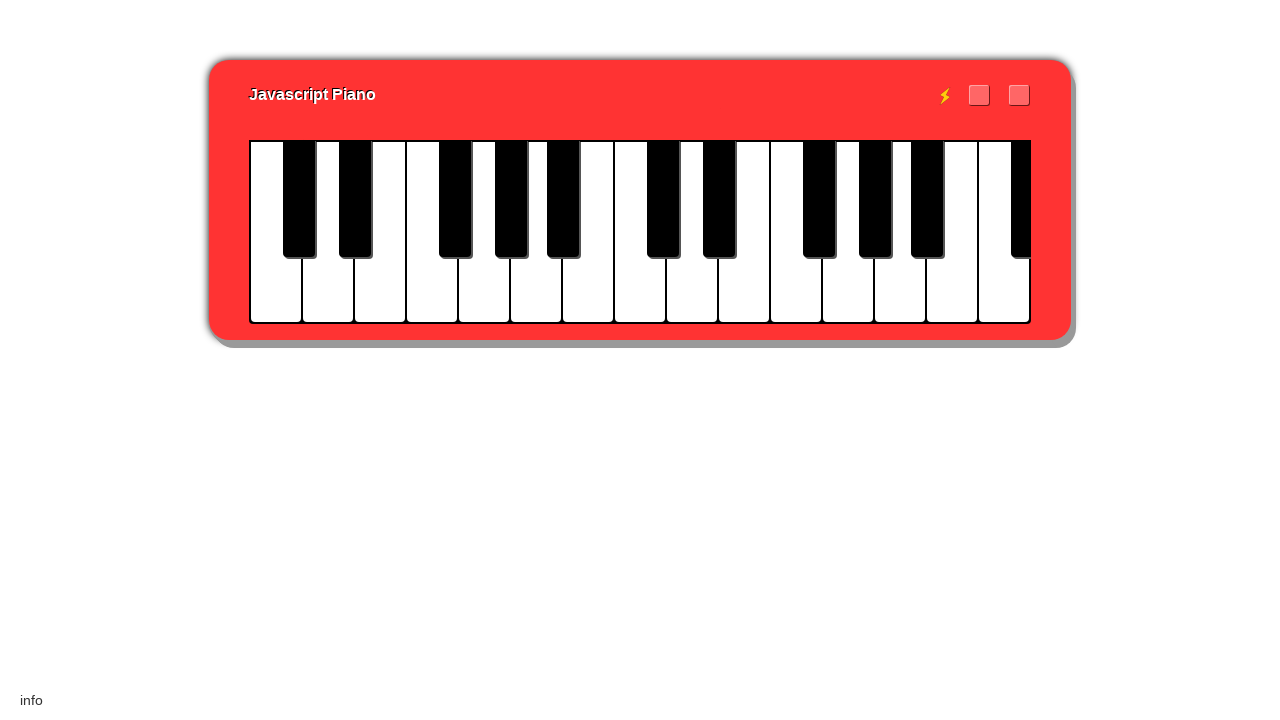

Played notes: j;
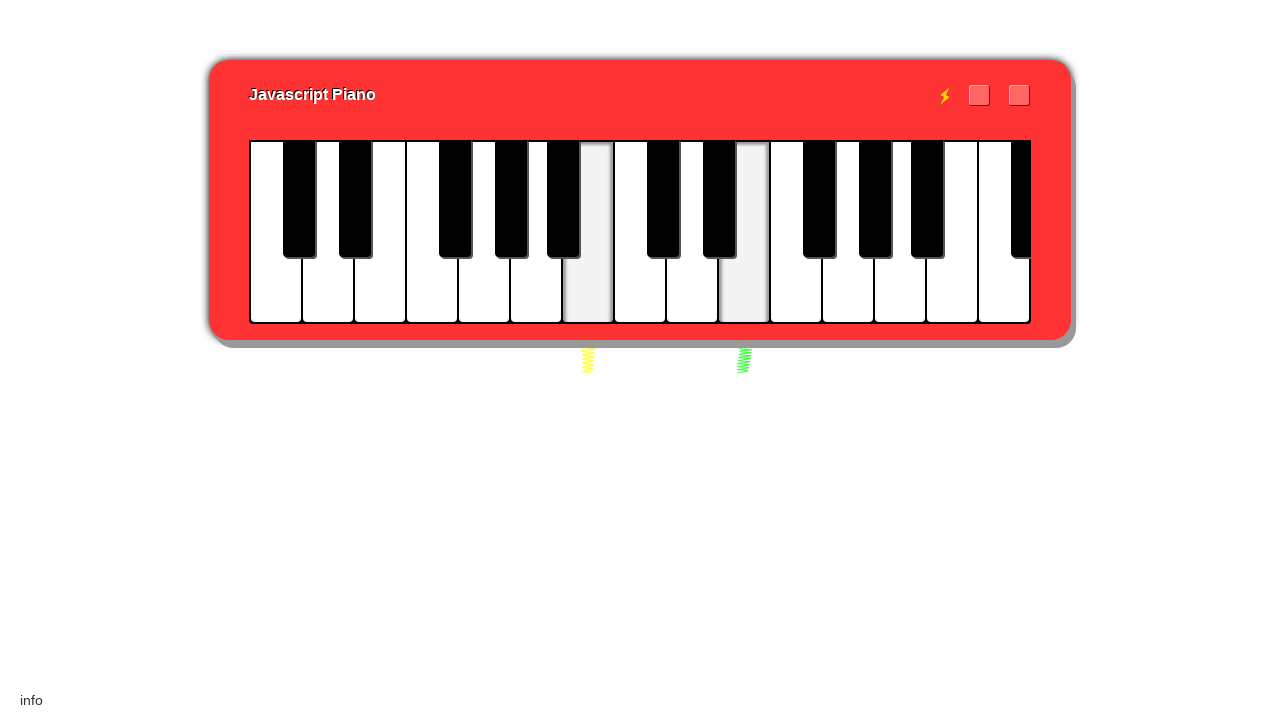

Waited 0.4 seconds
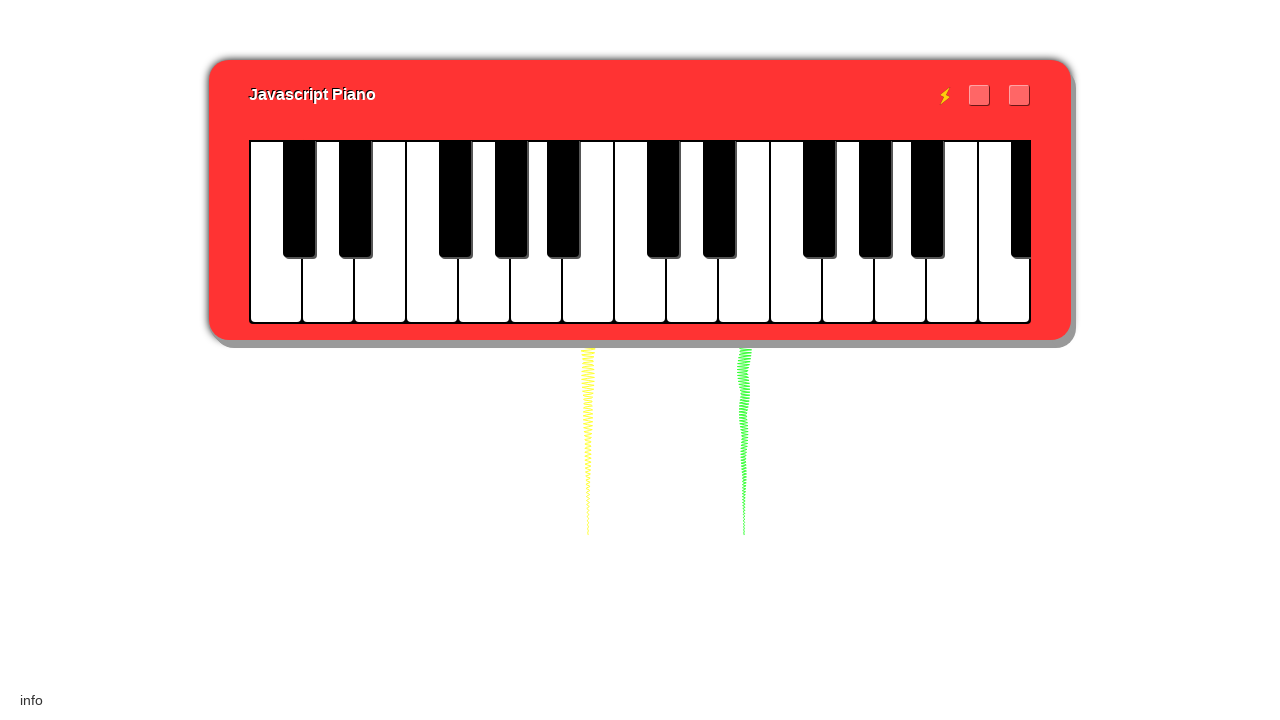

Played notes: yj
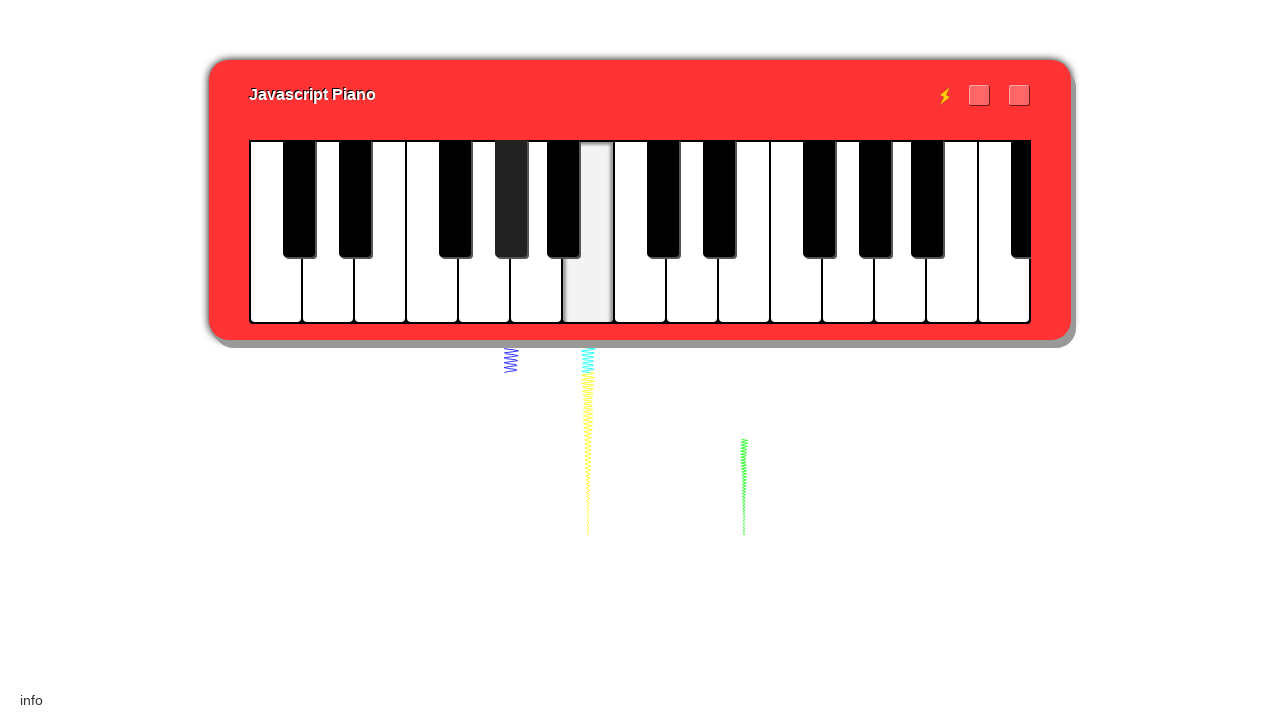

Waited 0.2 seconds
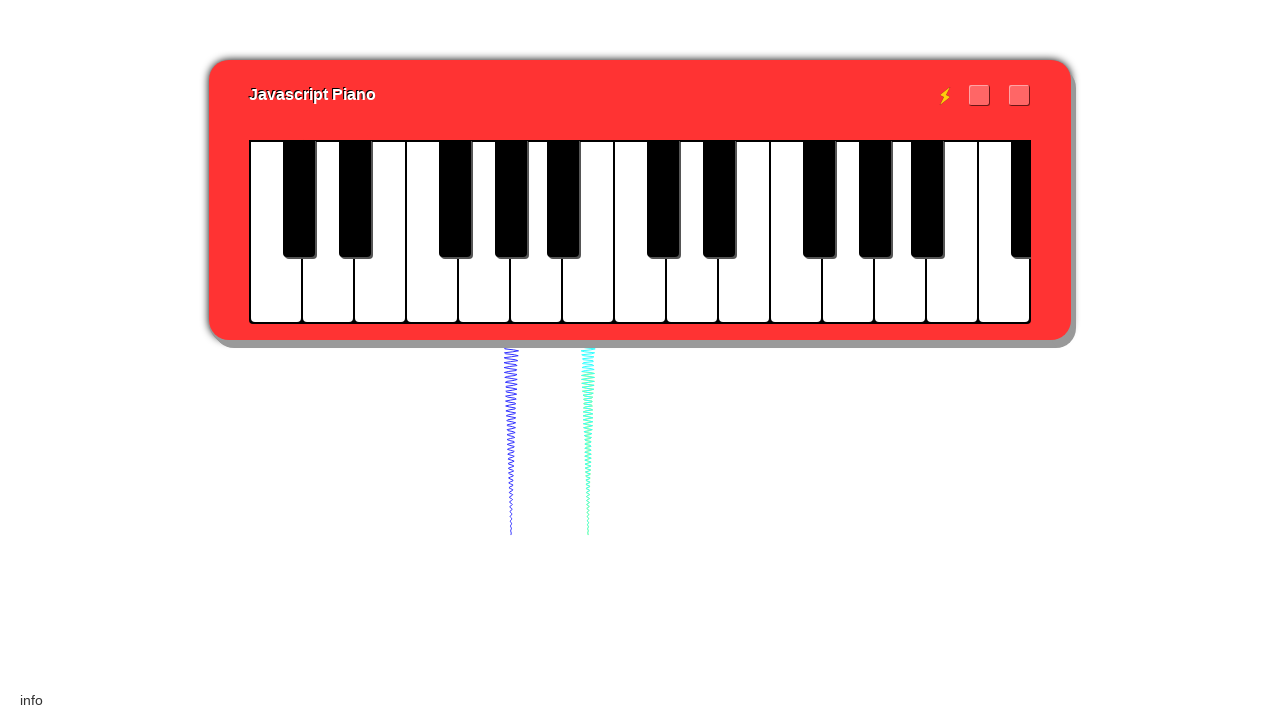

Played notes: hk
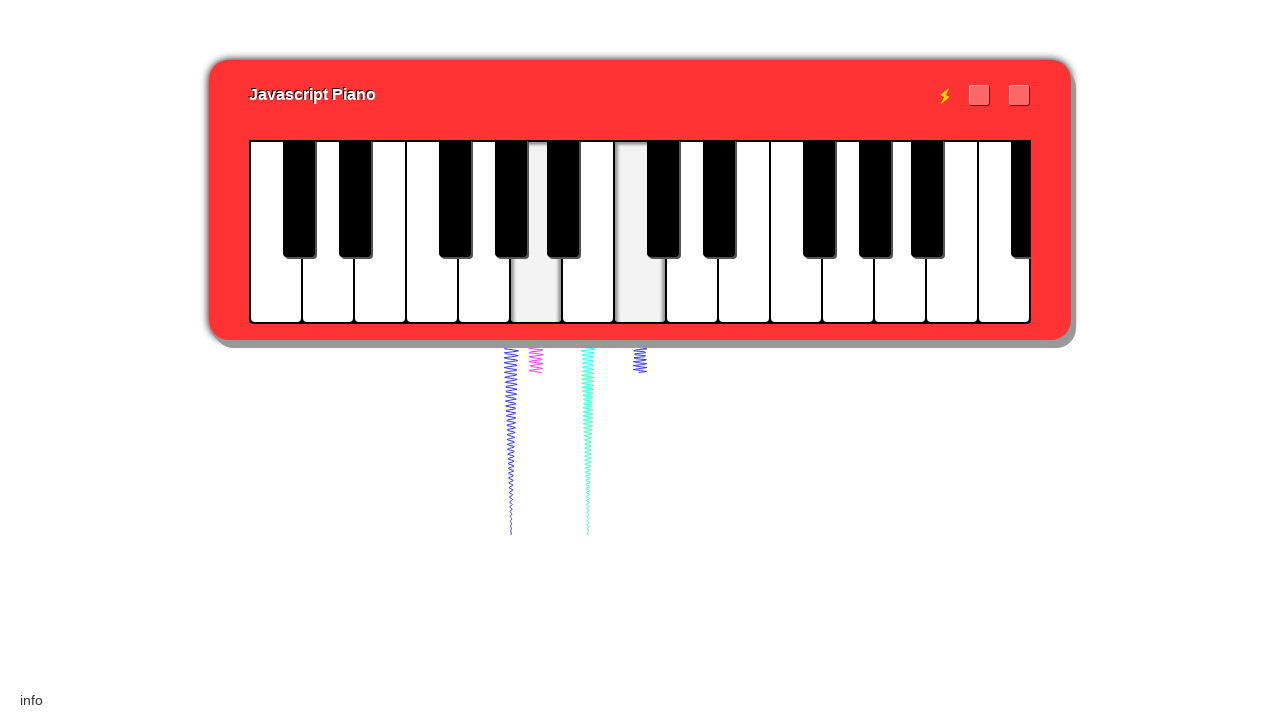

Waited 0.2 seconds
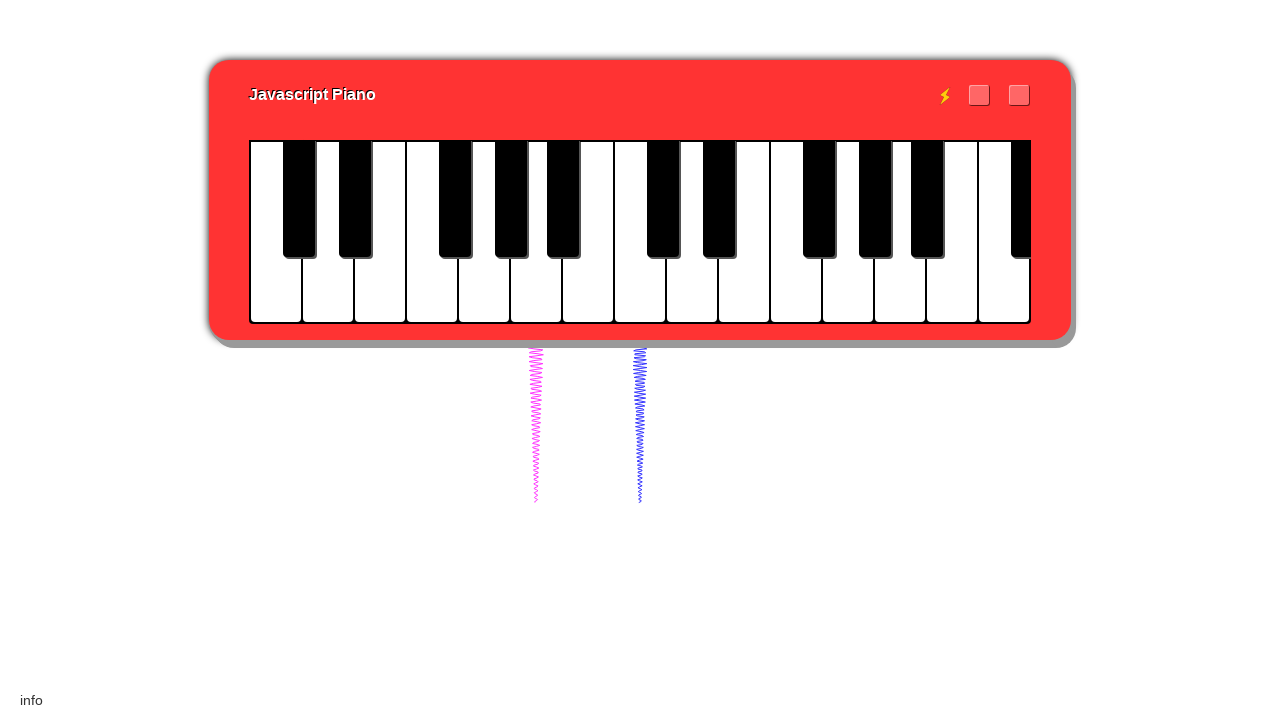

Played notes: jl
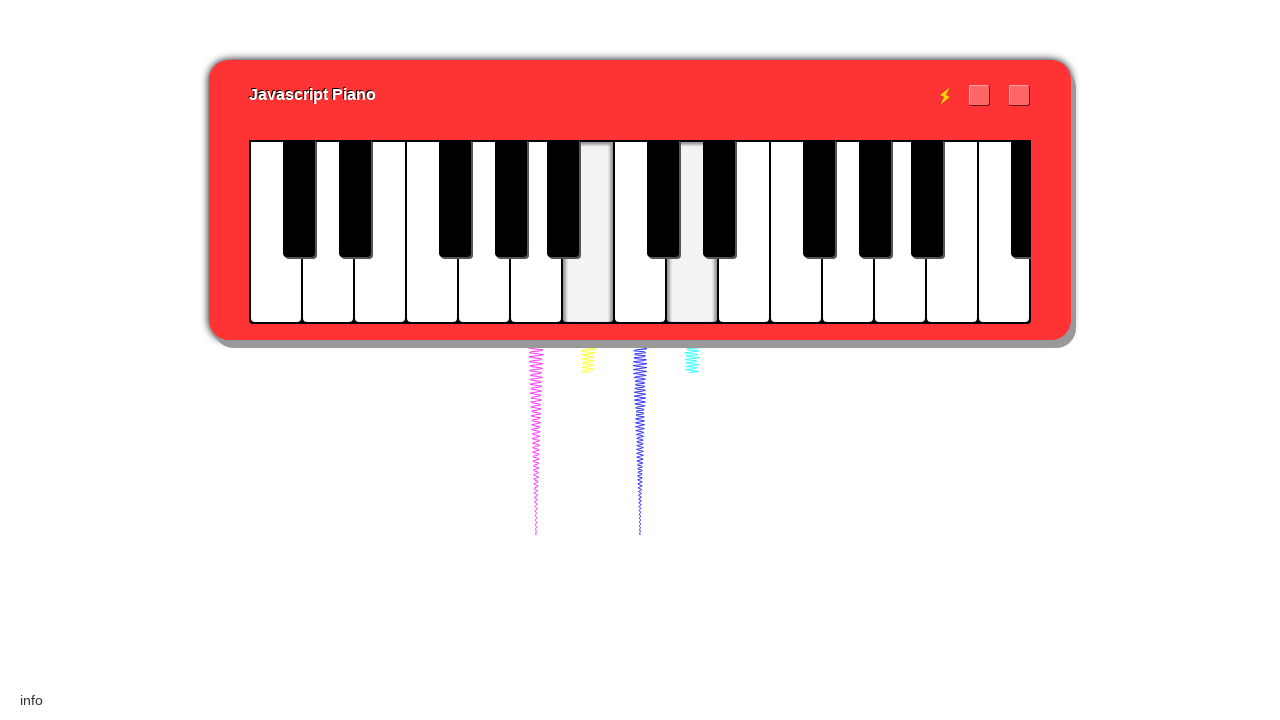

Waited 0.2 seconds
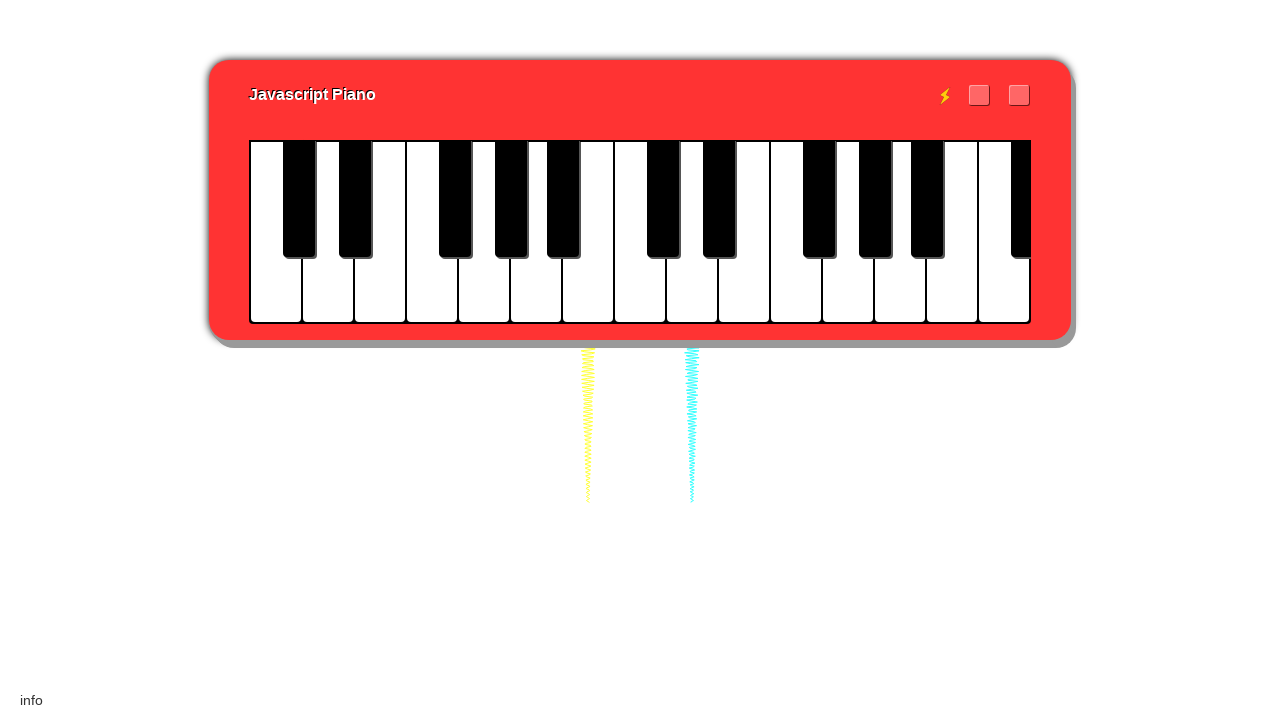

Played notes: ;
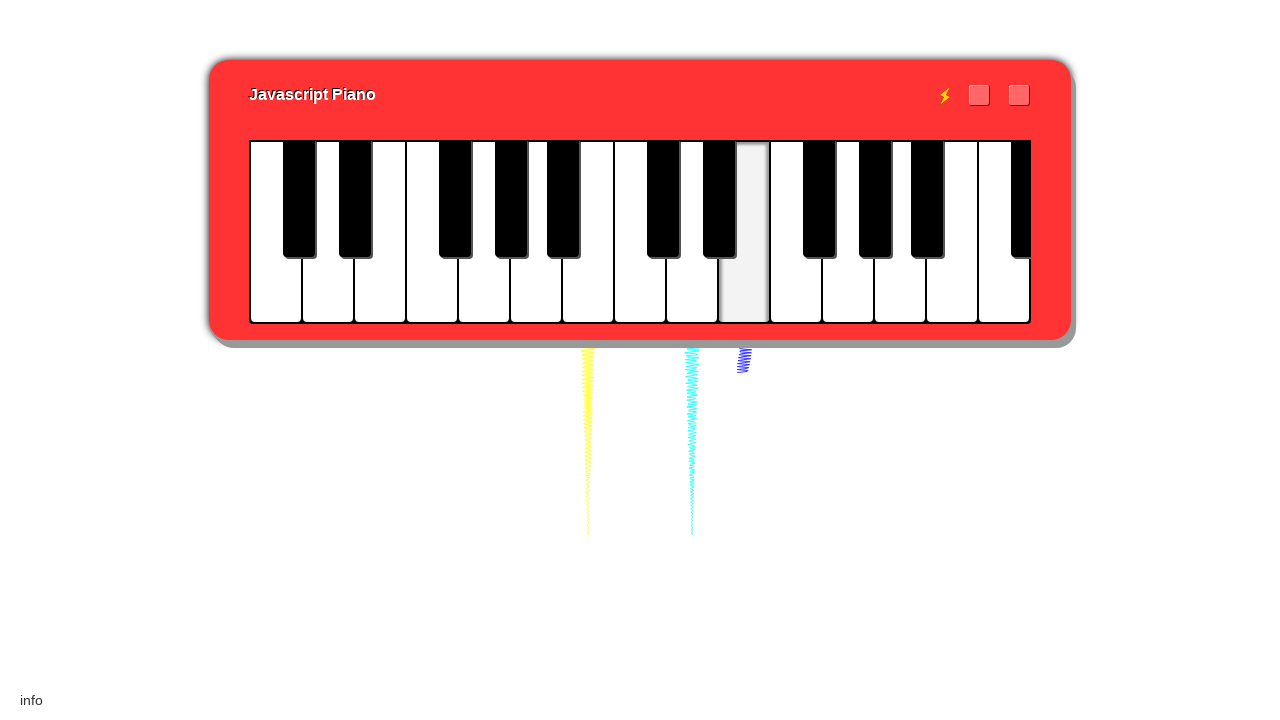

Waited 0.1 seconds
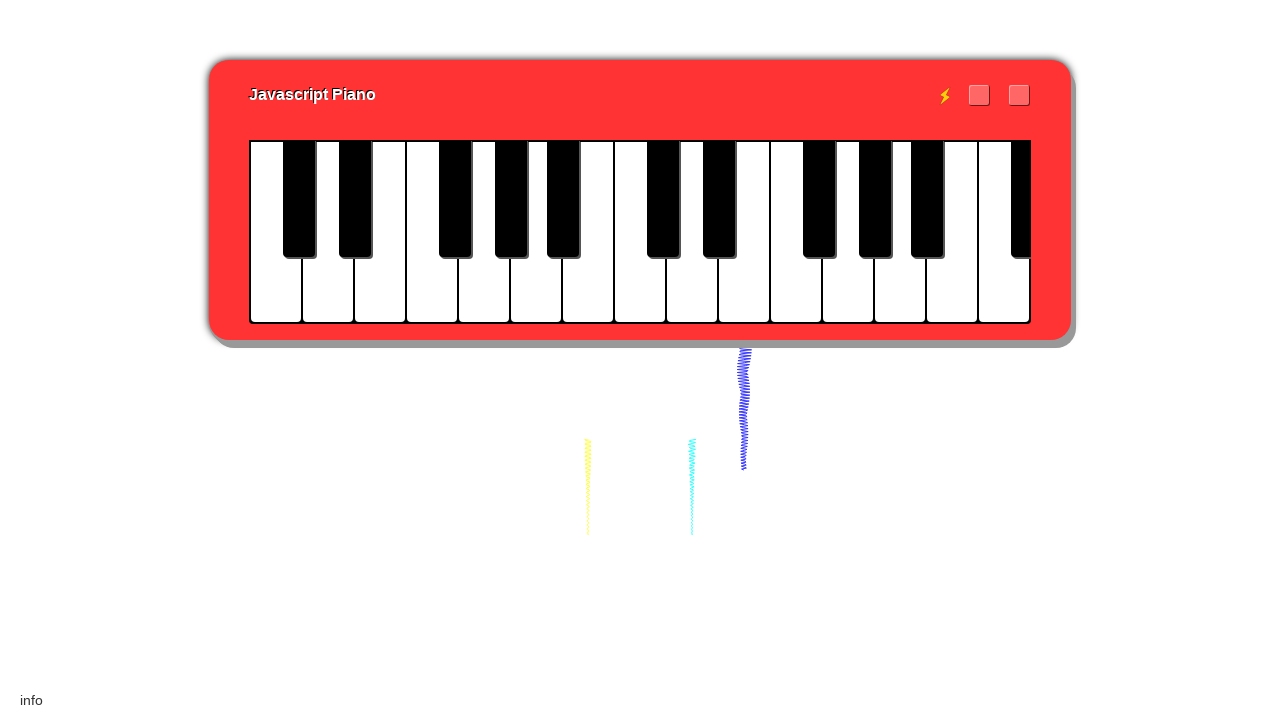

Played notes: l
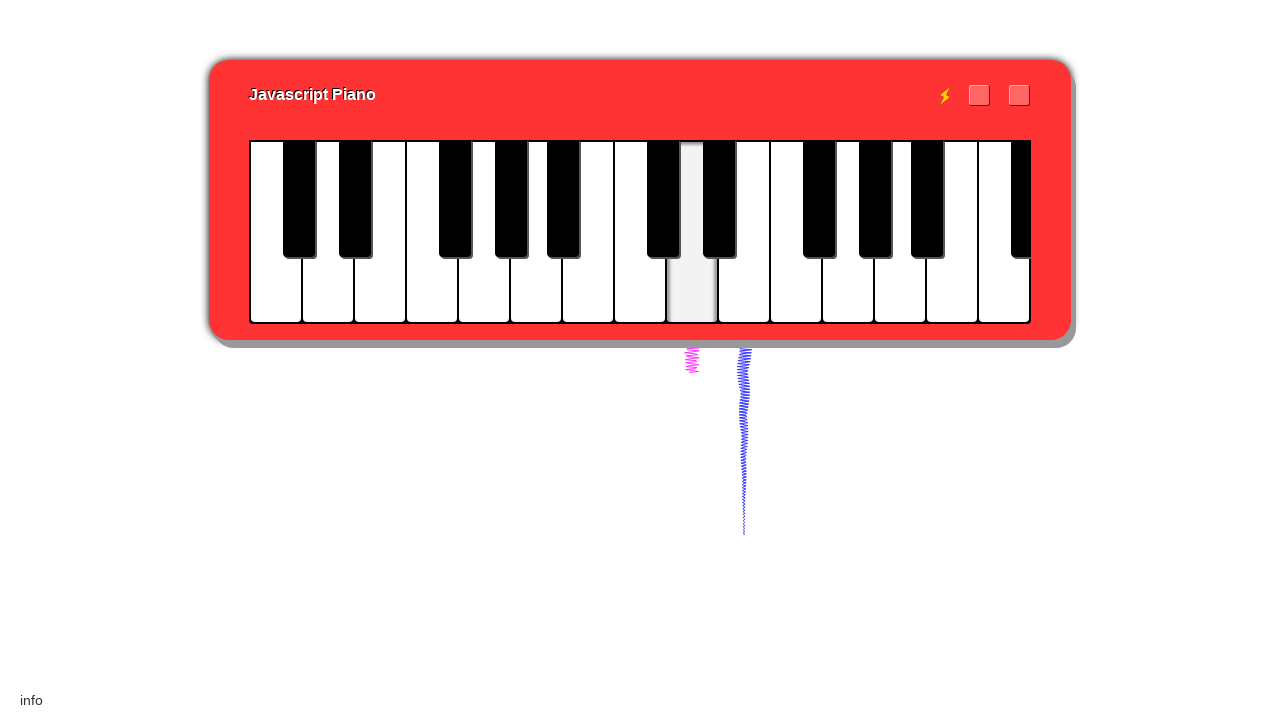

Waited 0.1 seconds
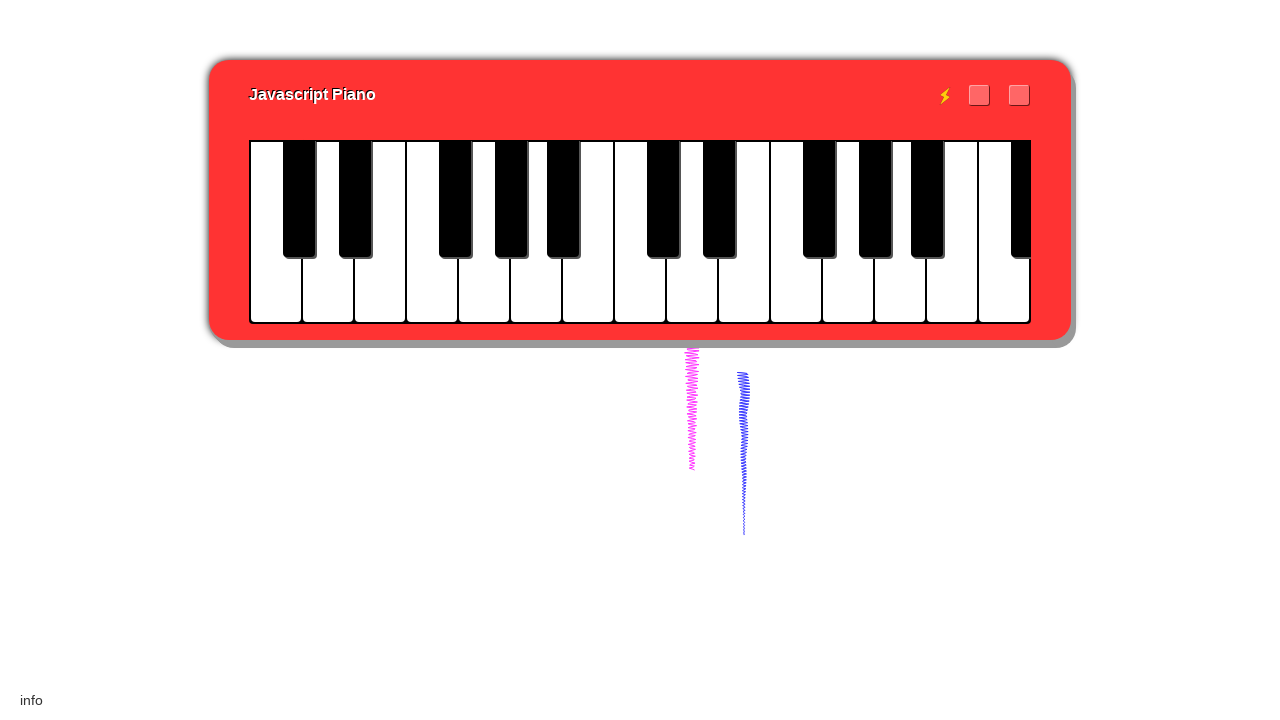

Played notes: hk
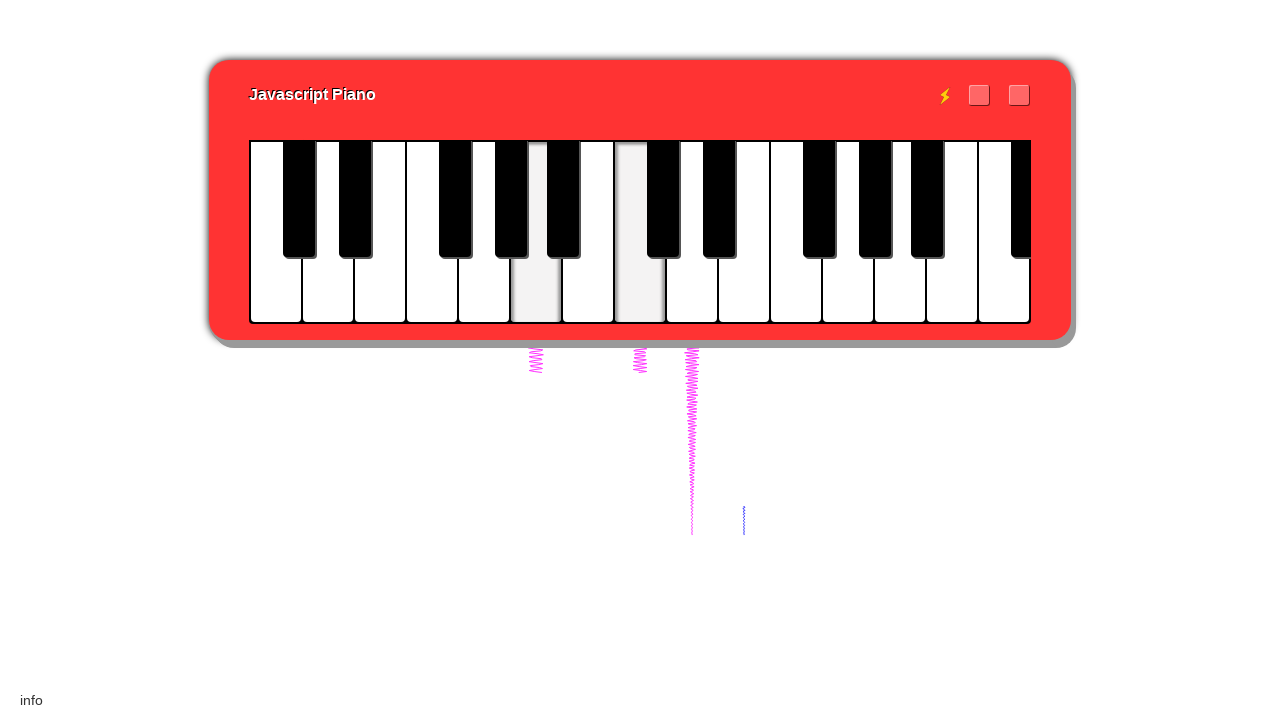

Waited 0.2 seconds
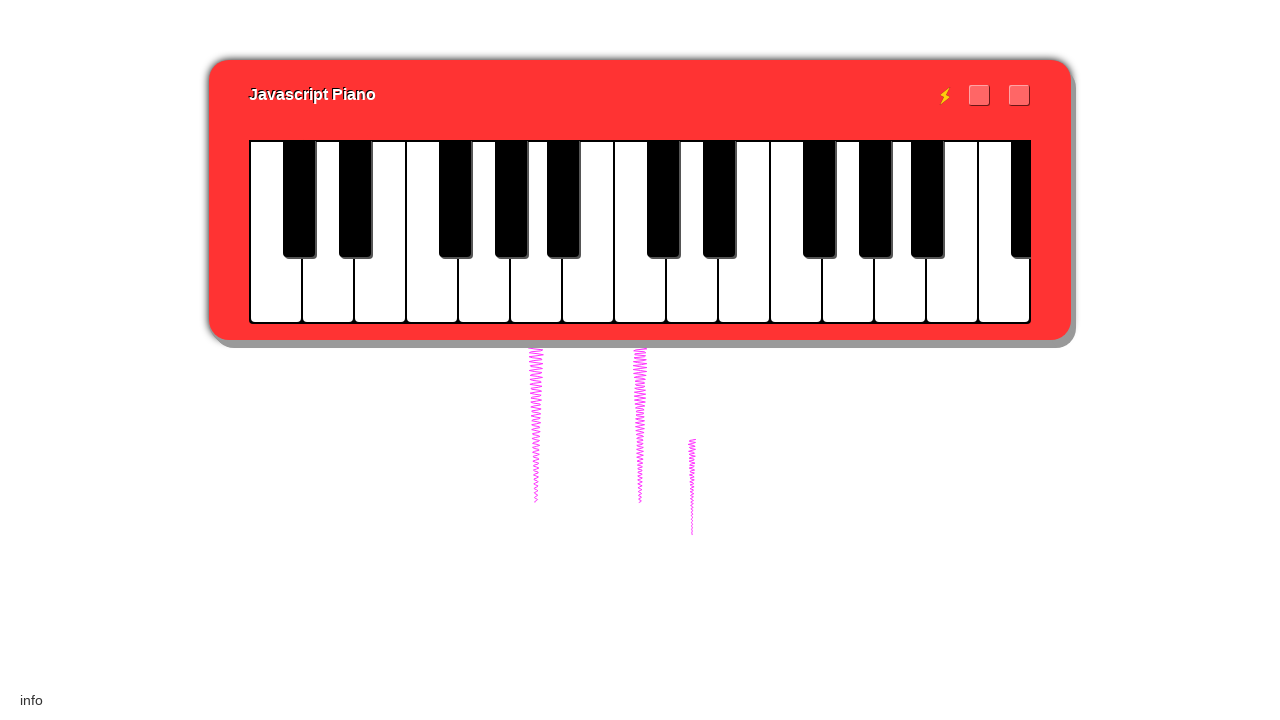

Played notes: yj
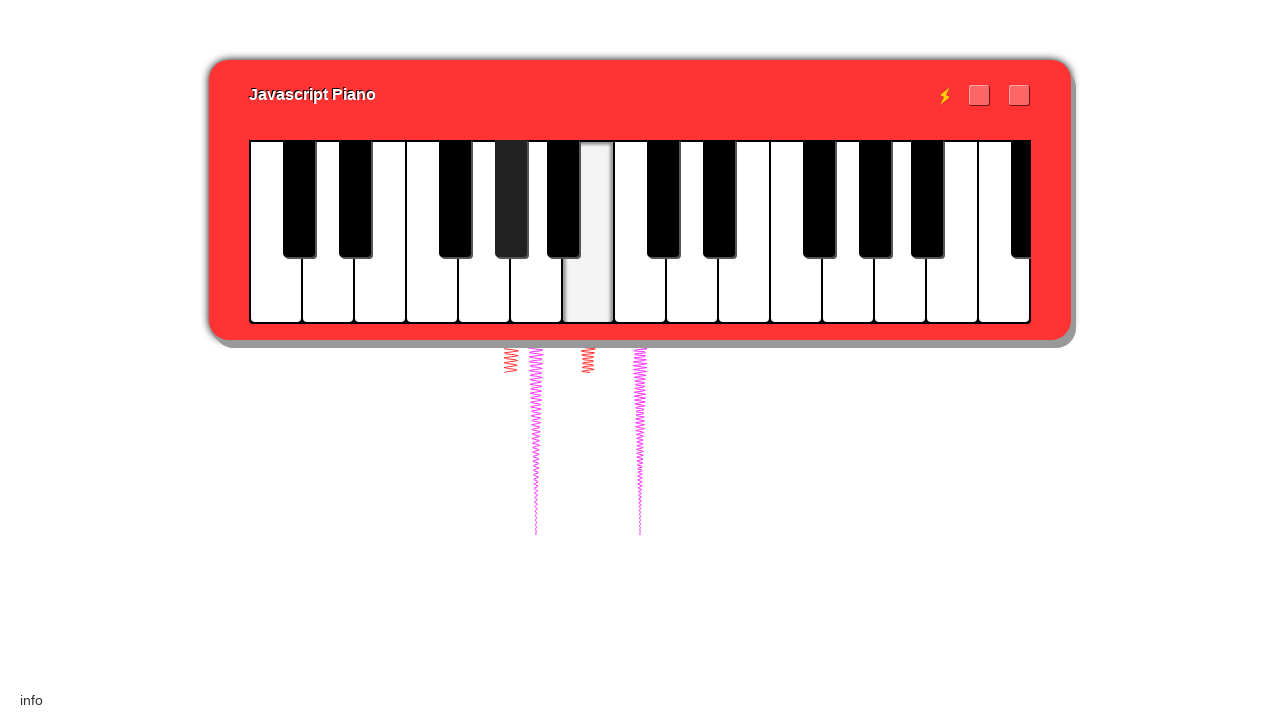

Waited 0.2 seconds
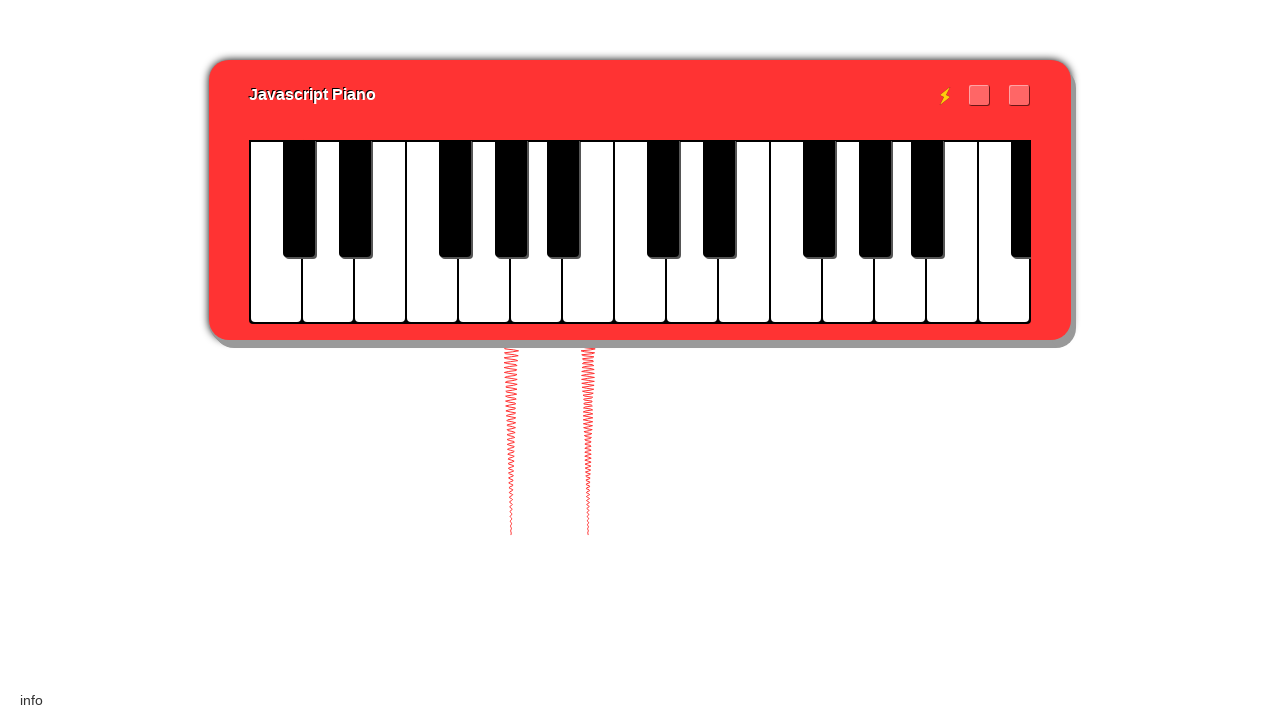

Played notes: dh
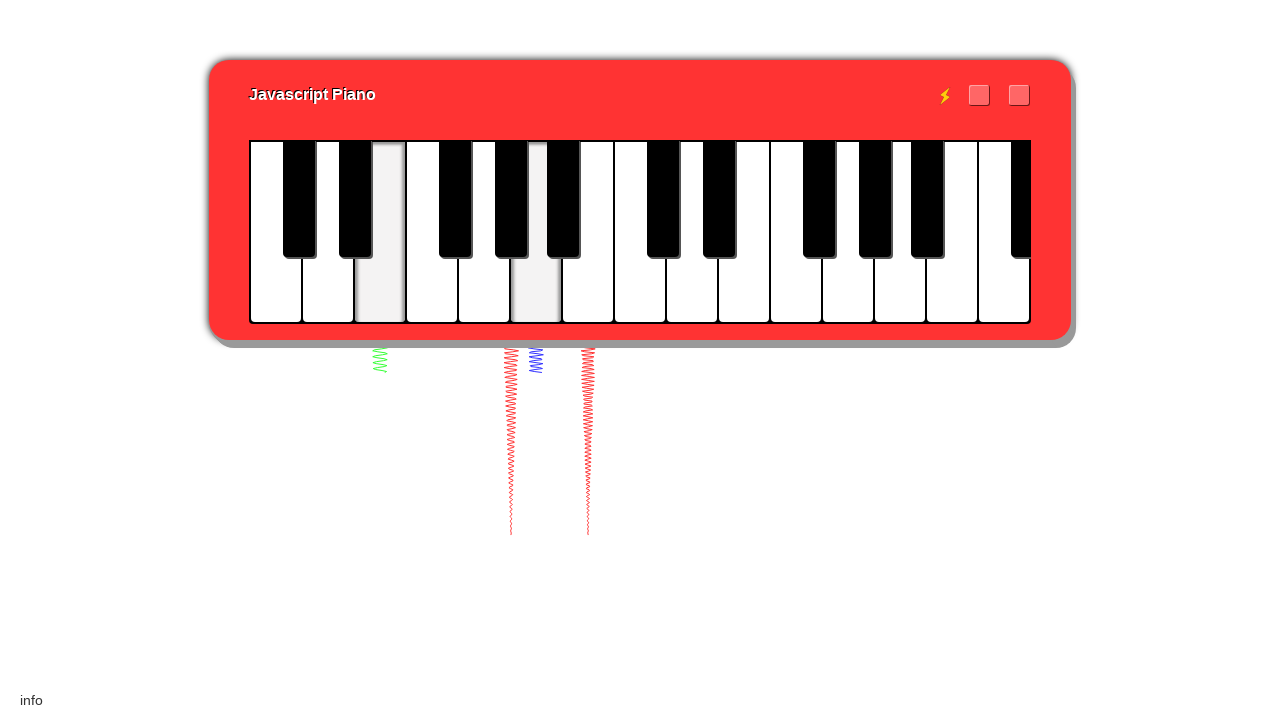

Waited 0.4 seconds
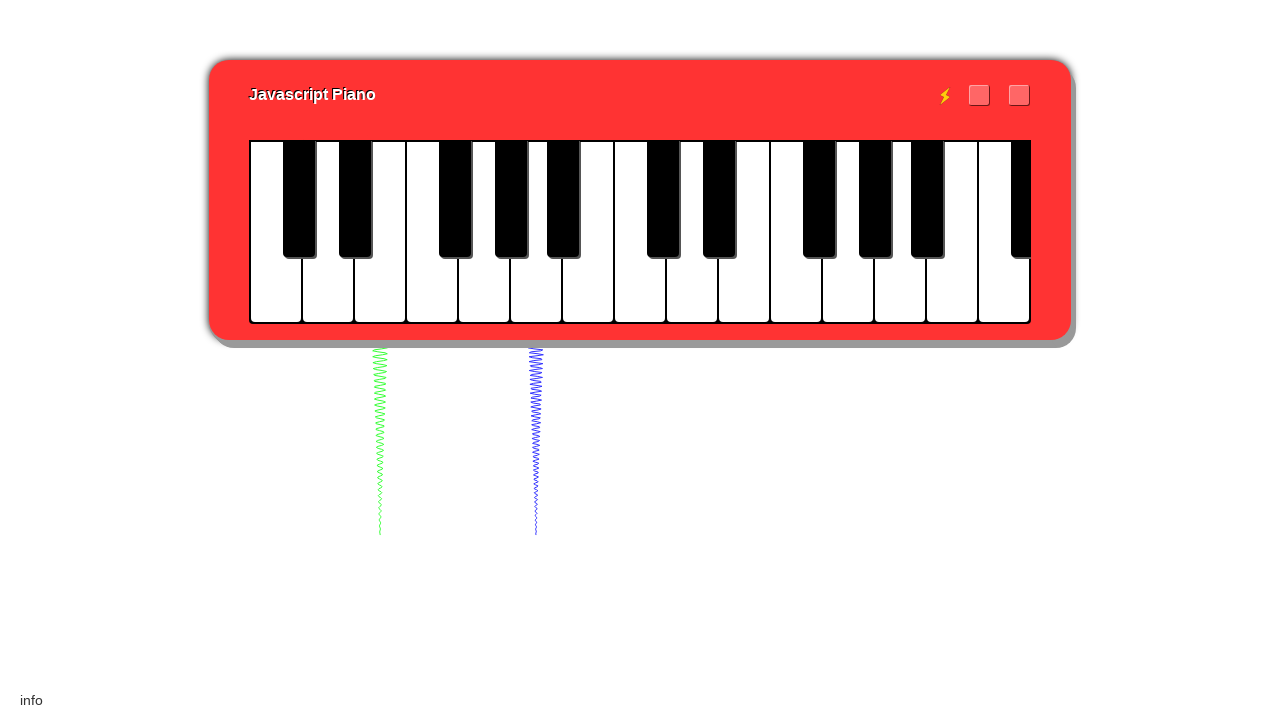

Played notes: dh
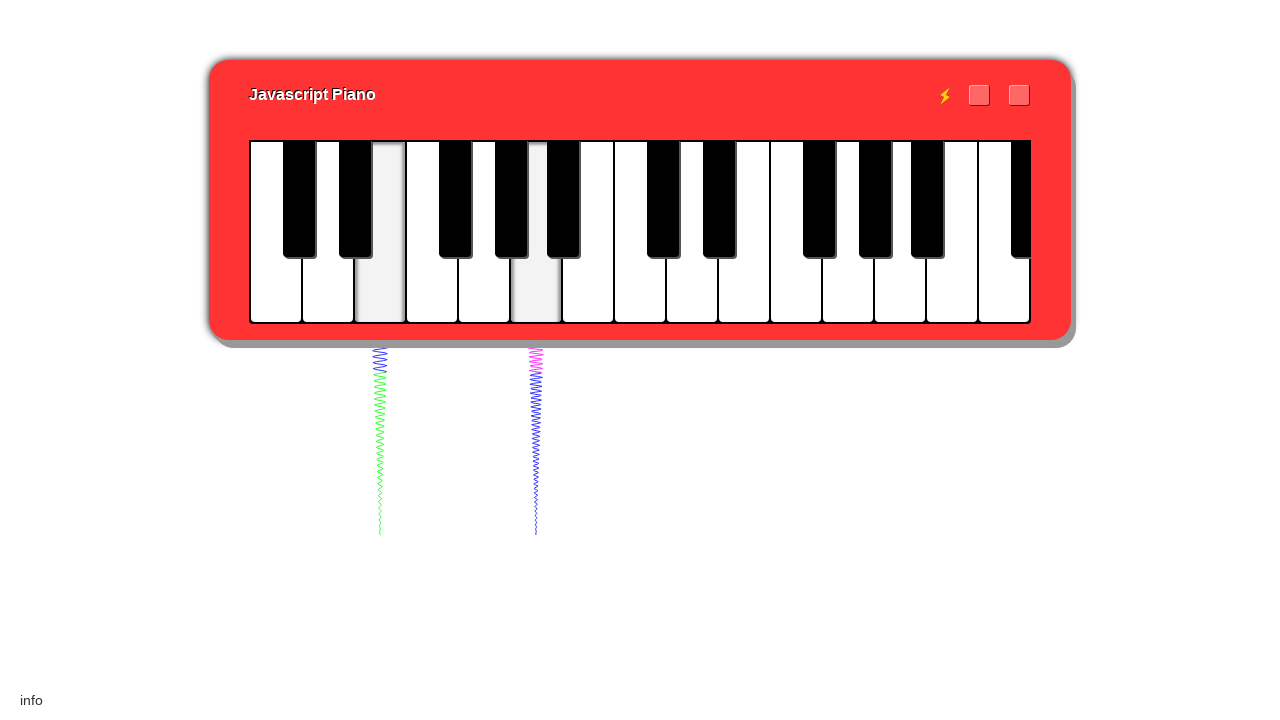

Waited 0.2 seconds
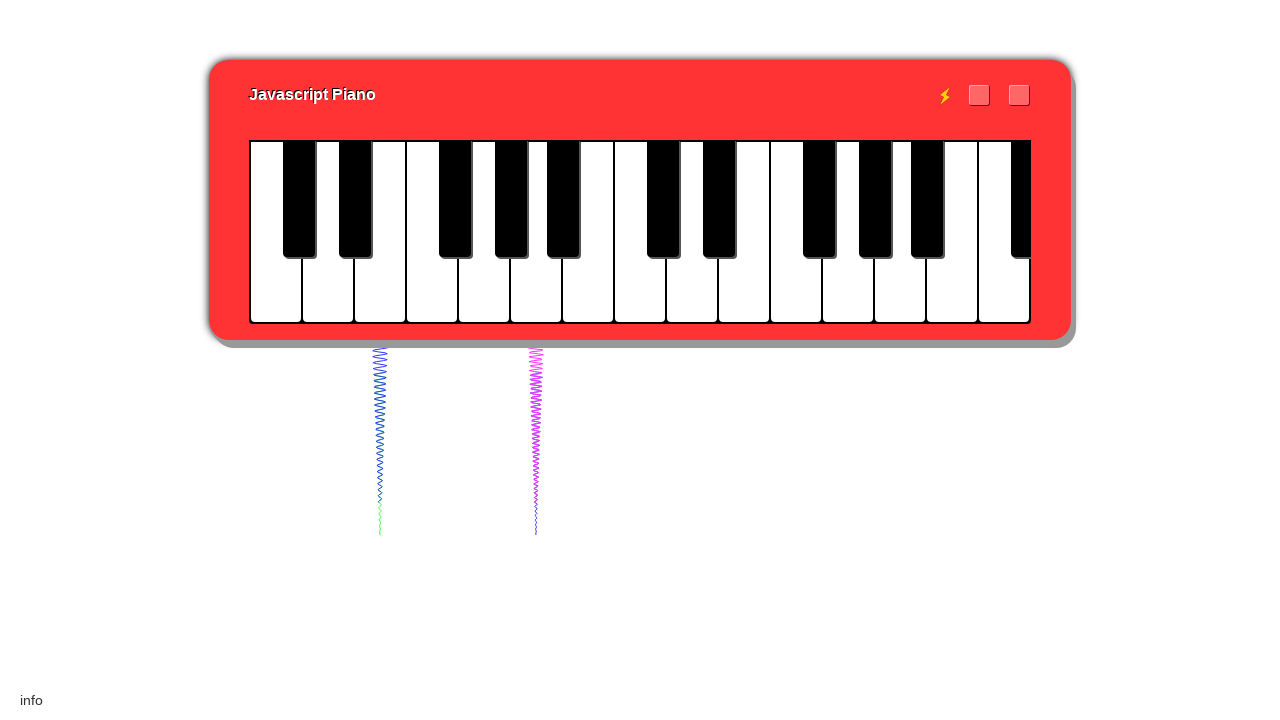

Played notes: hk
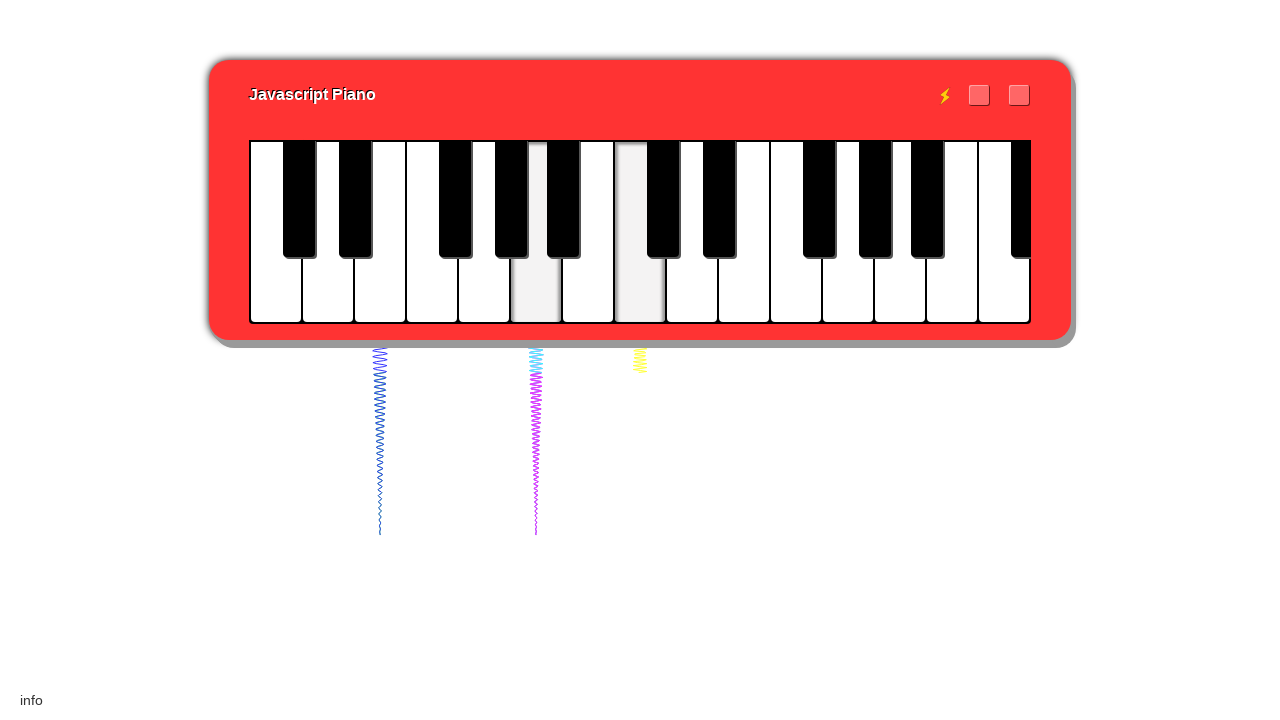

Waited 0.2 seconds
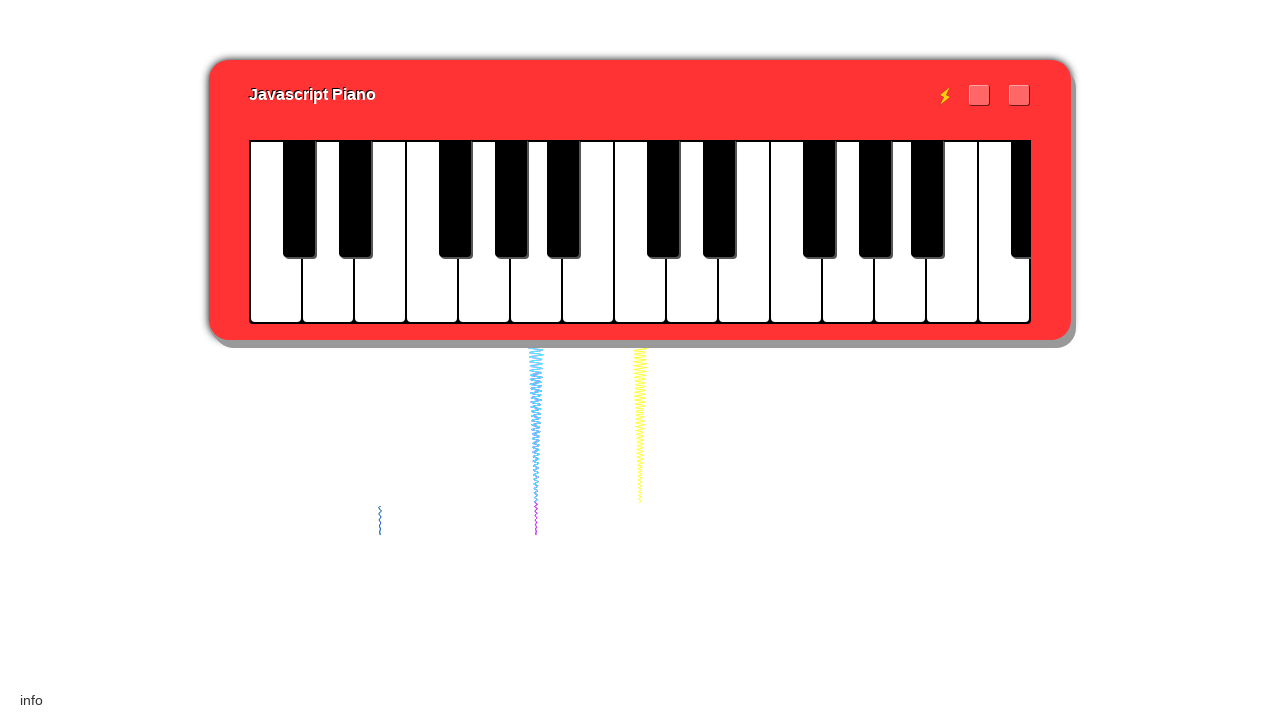

Played notes: k;
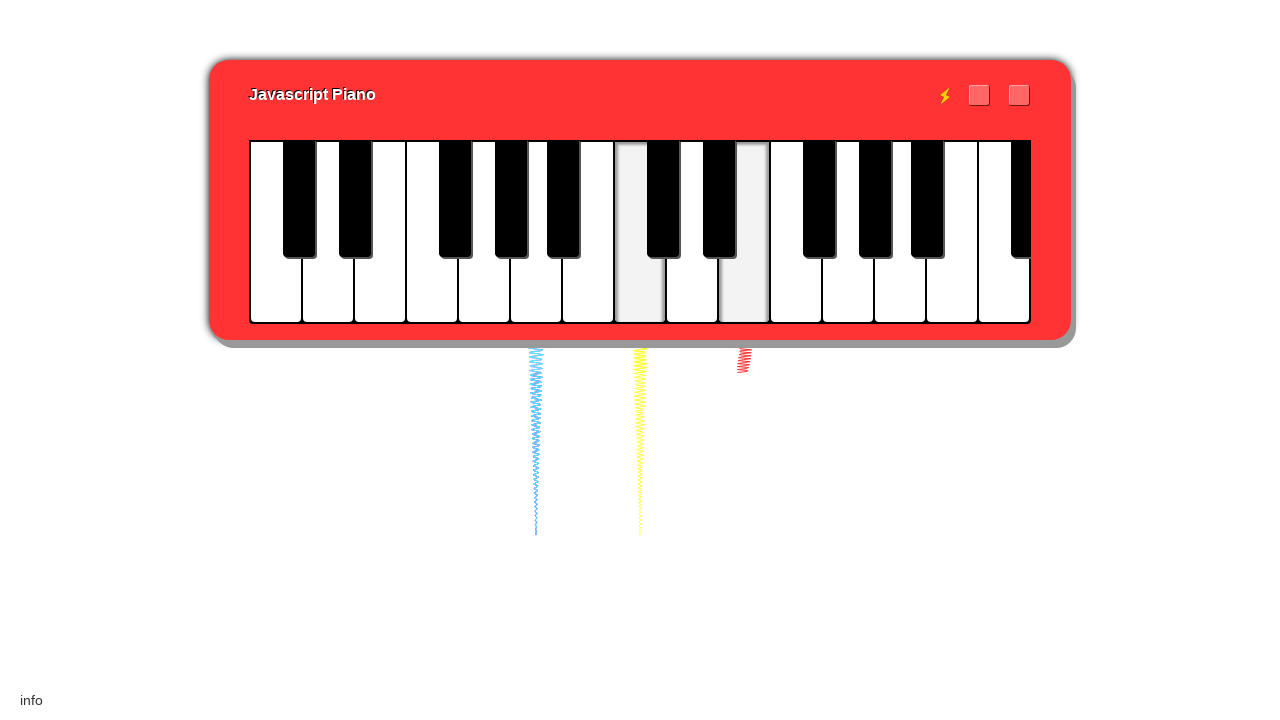

Waited 0.4 seconds
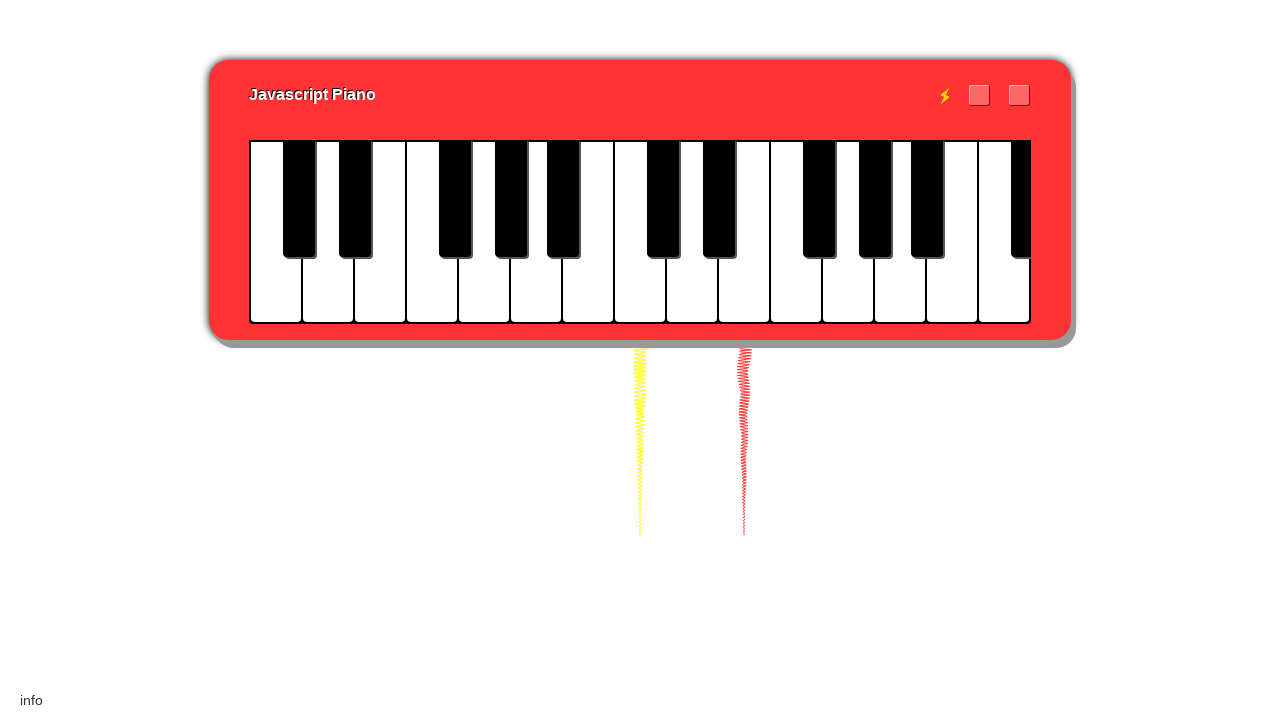

Played notes: jl
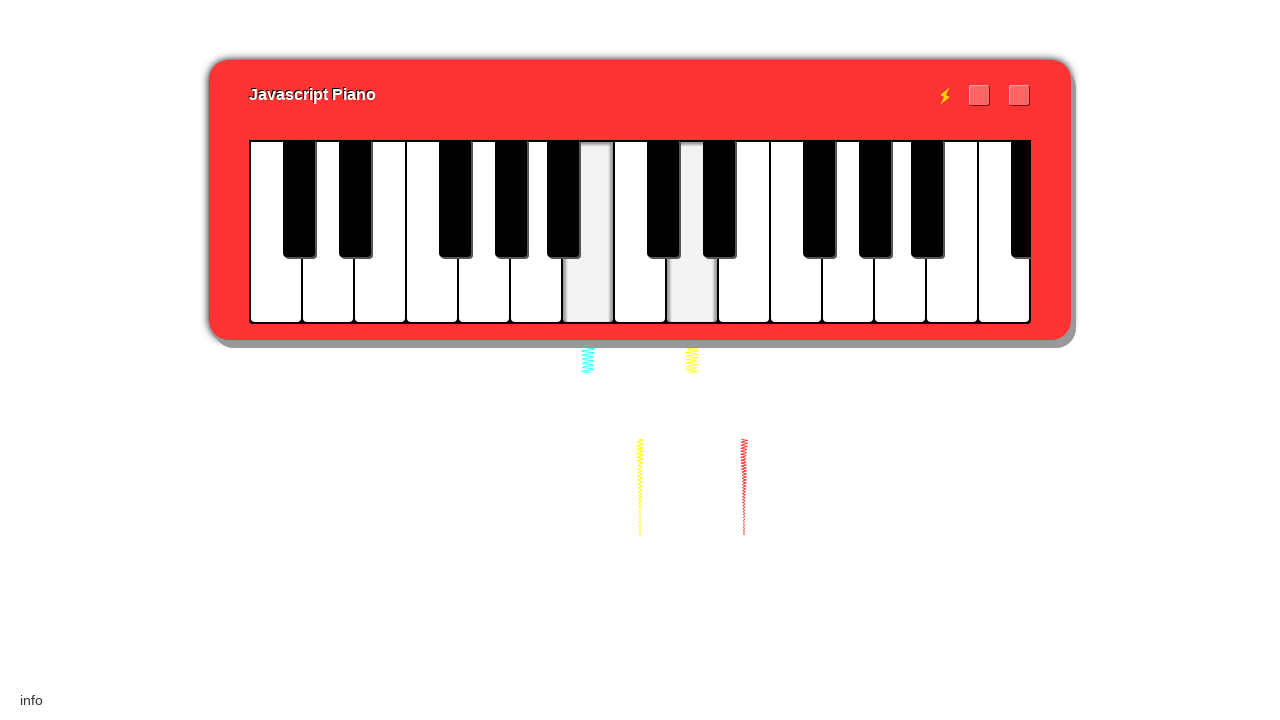

Waited 0.2 seconds
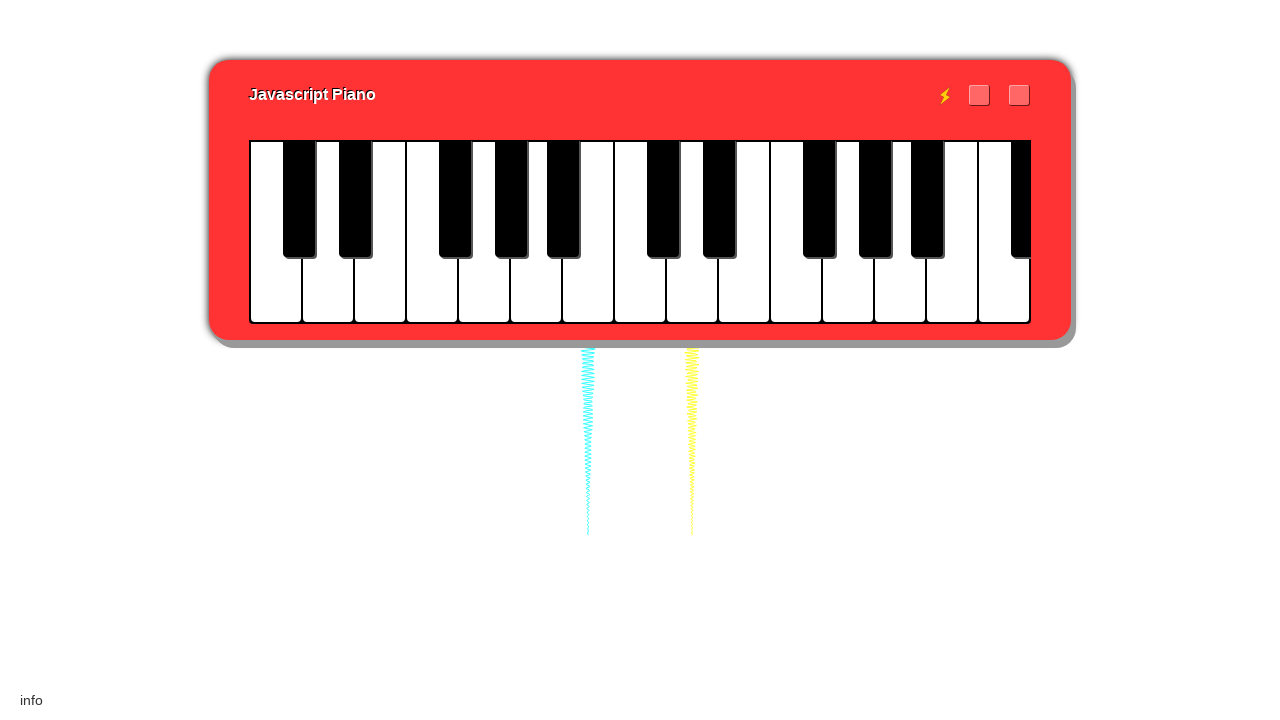

Played notes: hk
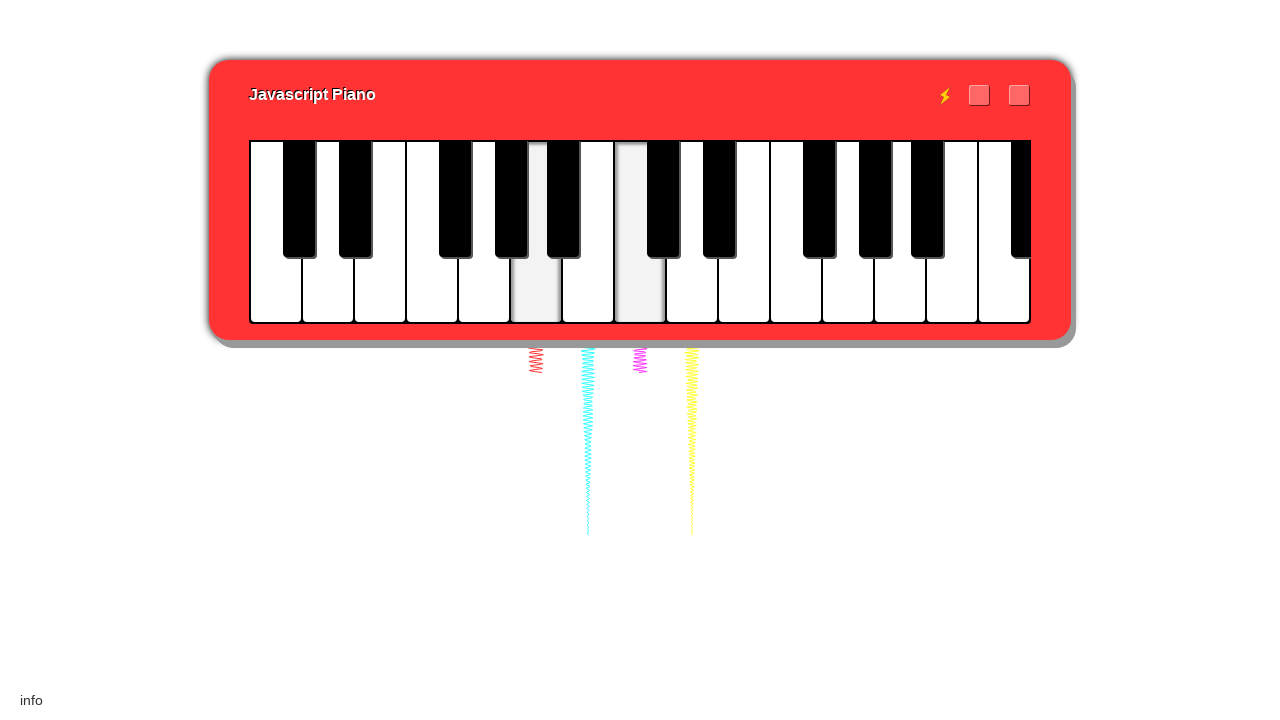

Waited 0.2 seconds
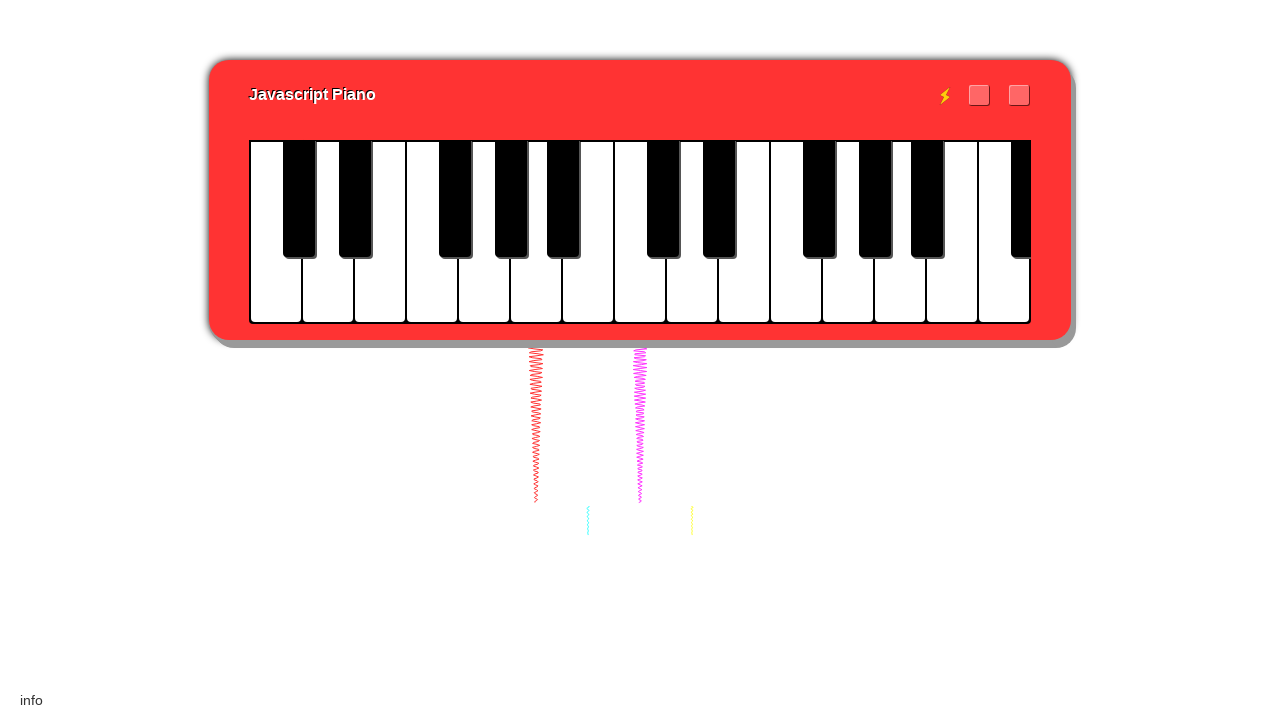

Played notes: yj
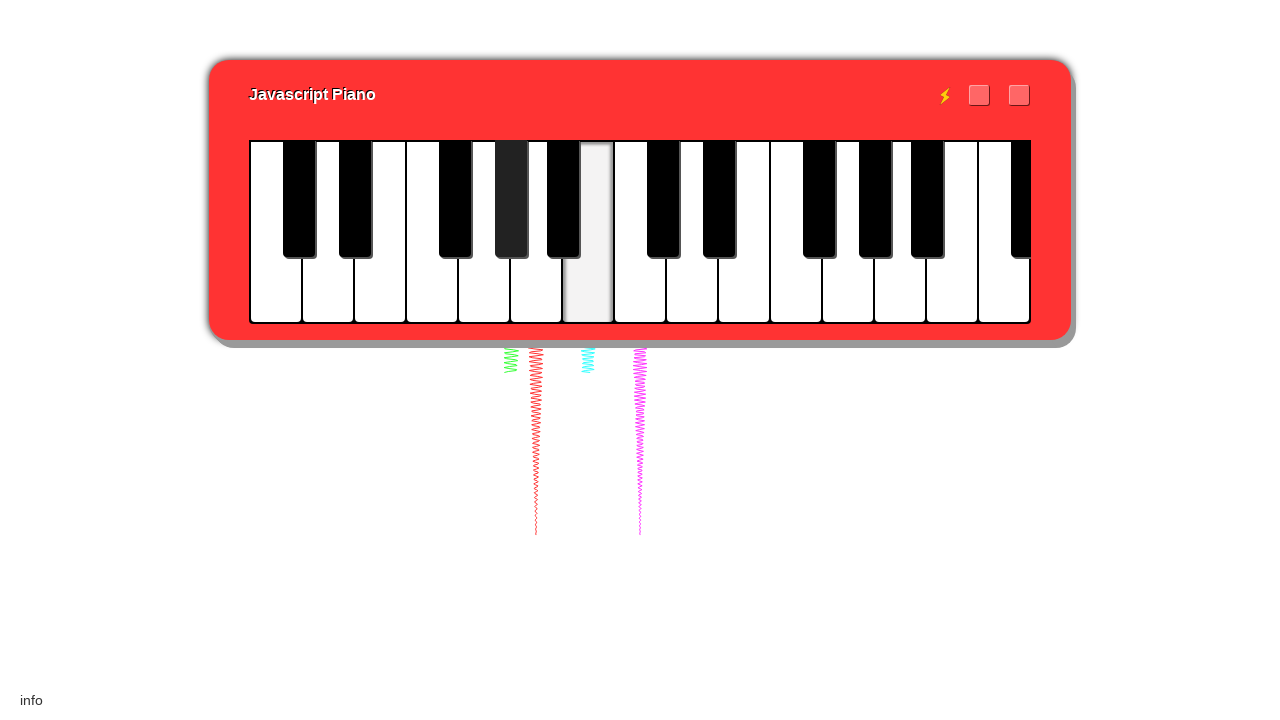

Waited approximately 0.267 seconds
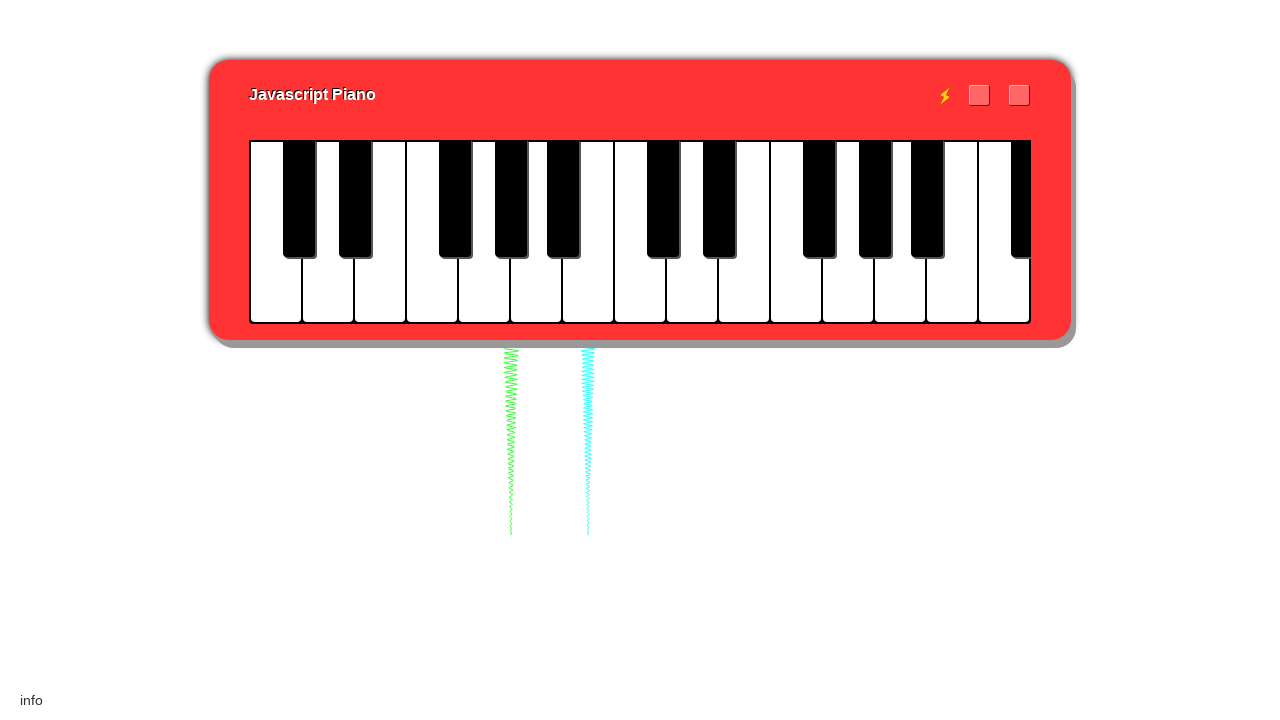

Played notes: d
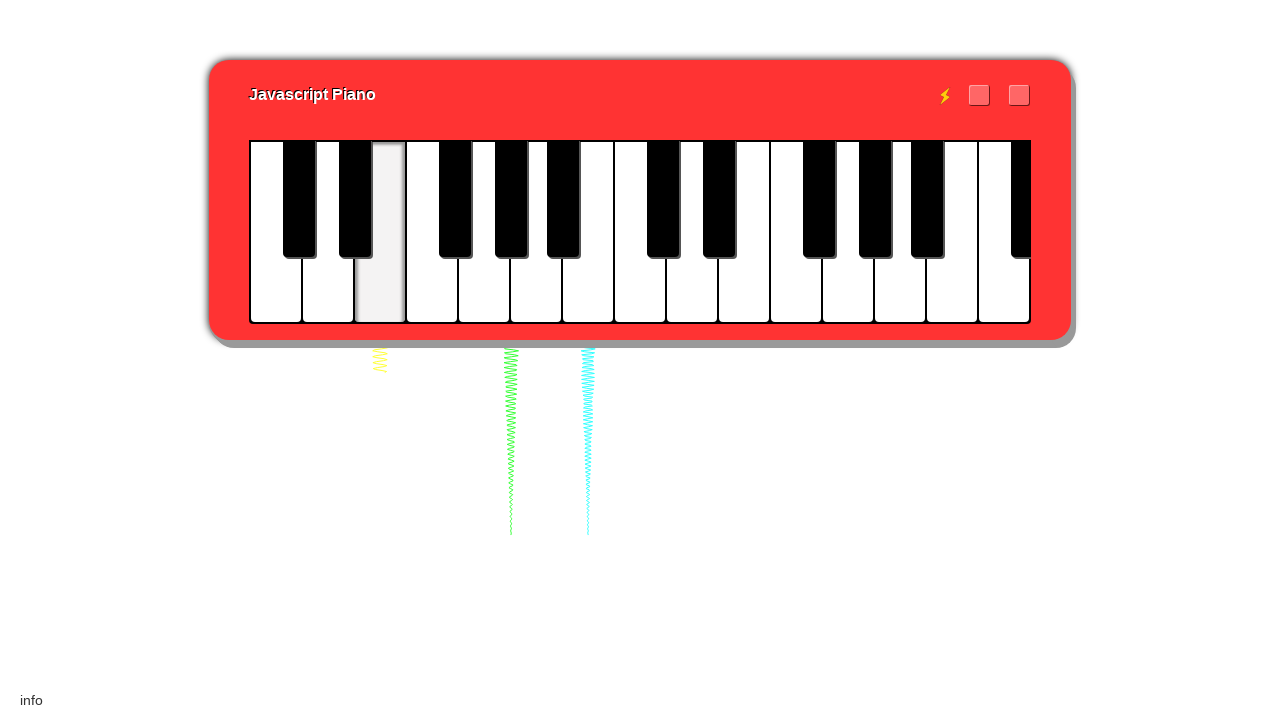

Waited approximately 0.267 seconds
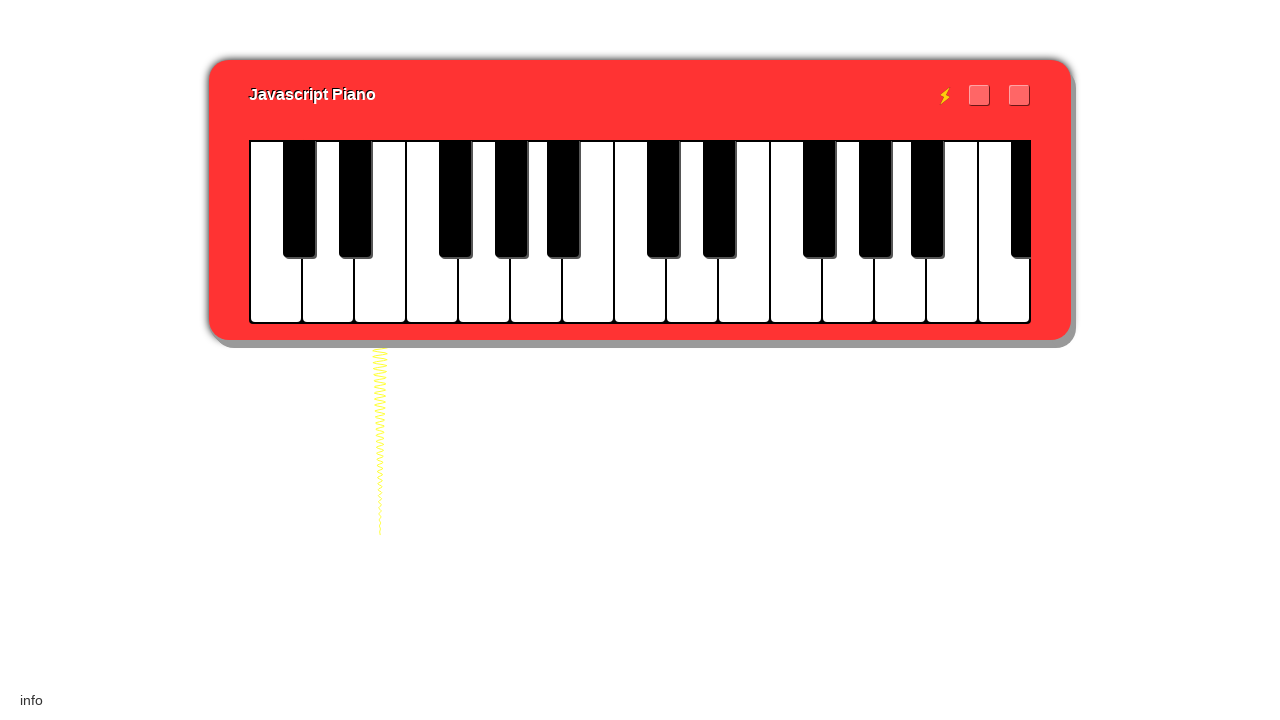

Played notes: j
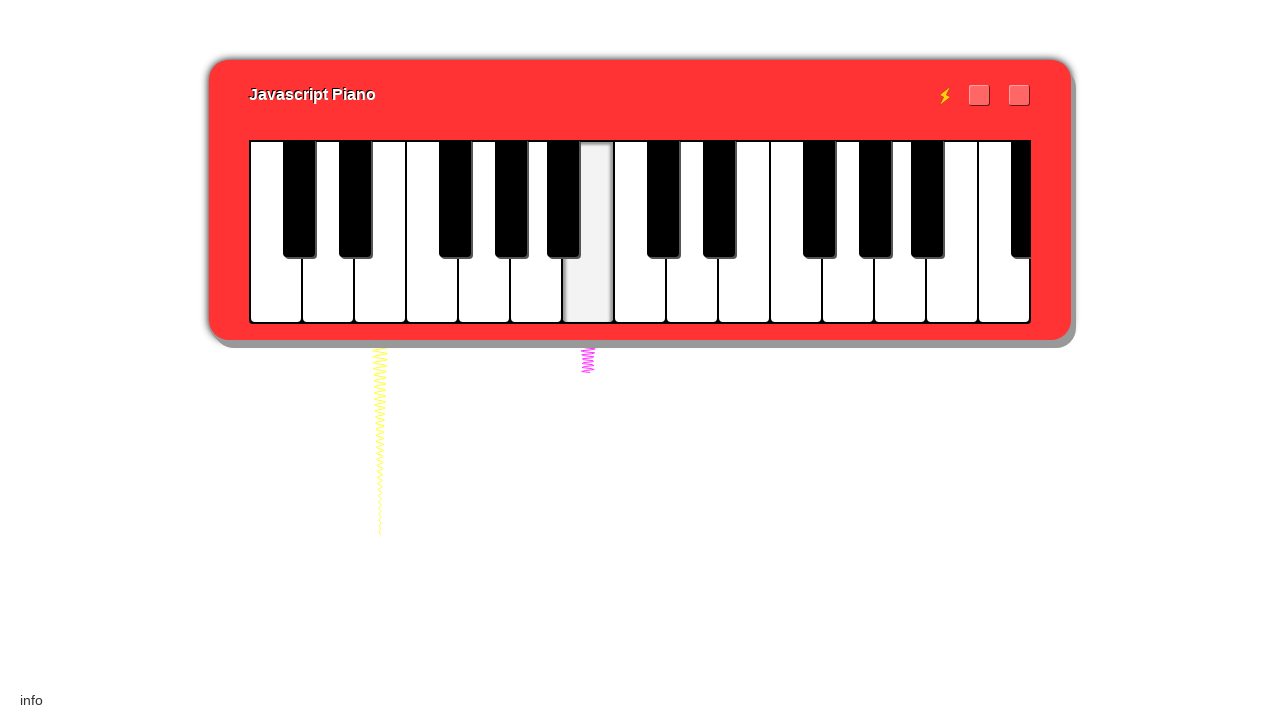

Waited approximately 0.267 seconds
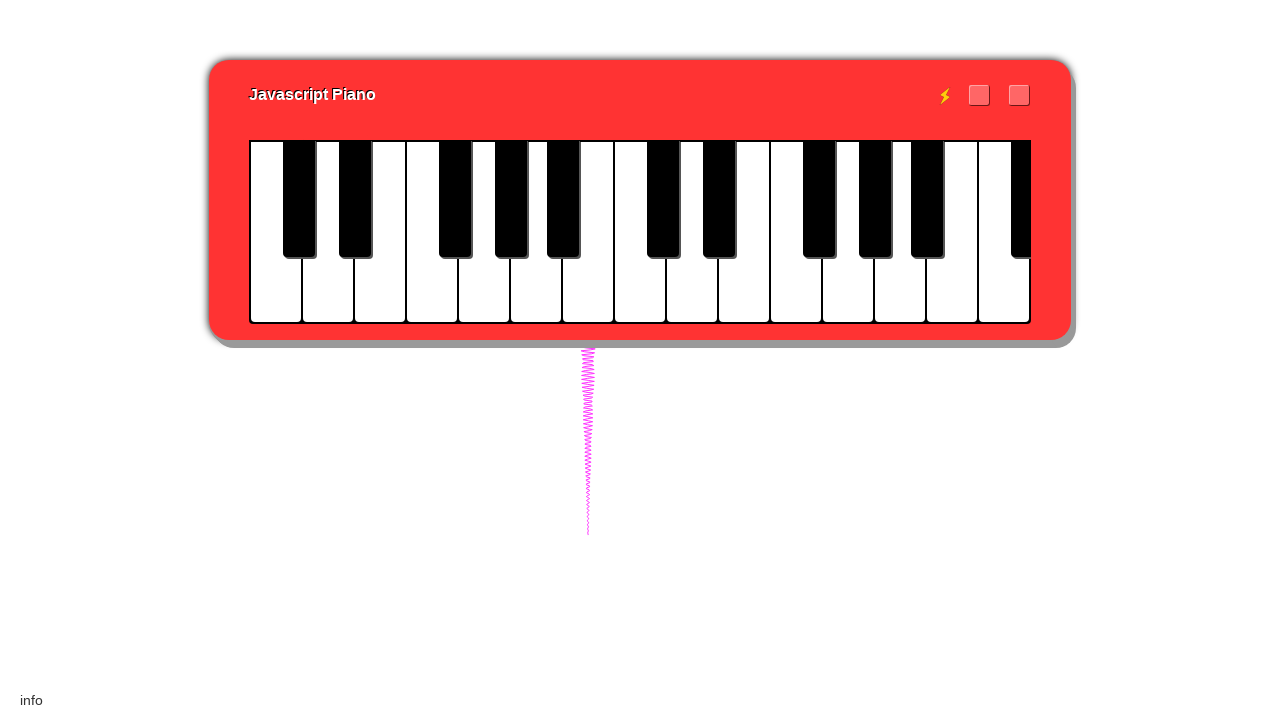

Played notes: hk
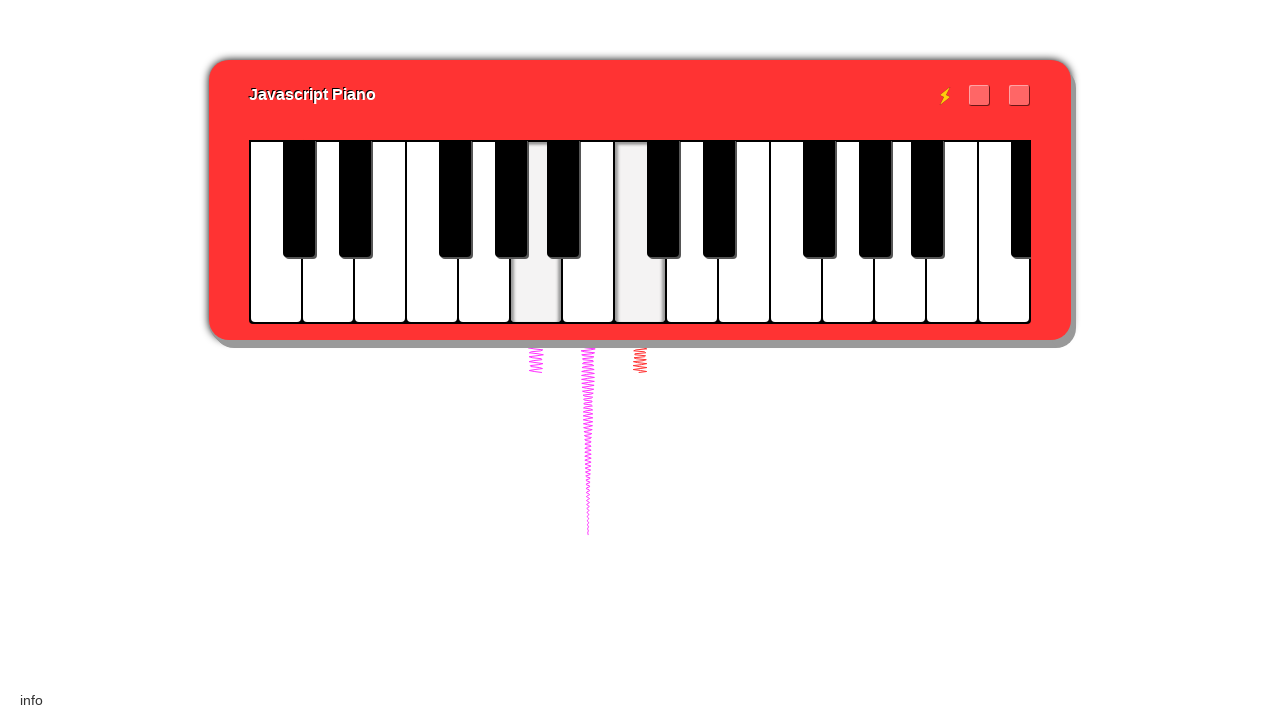

Waited 0.2 seconds
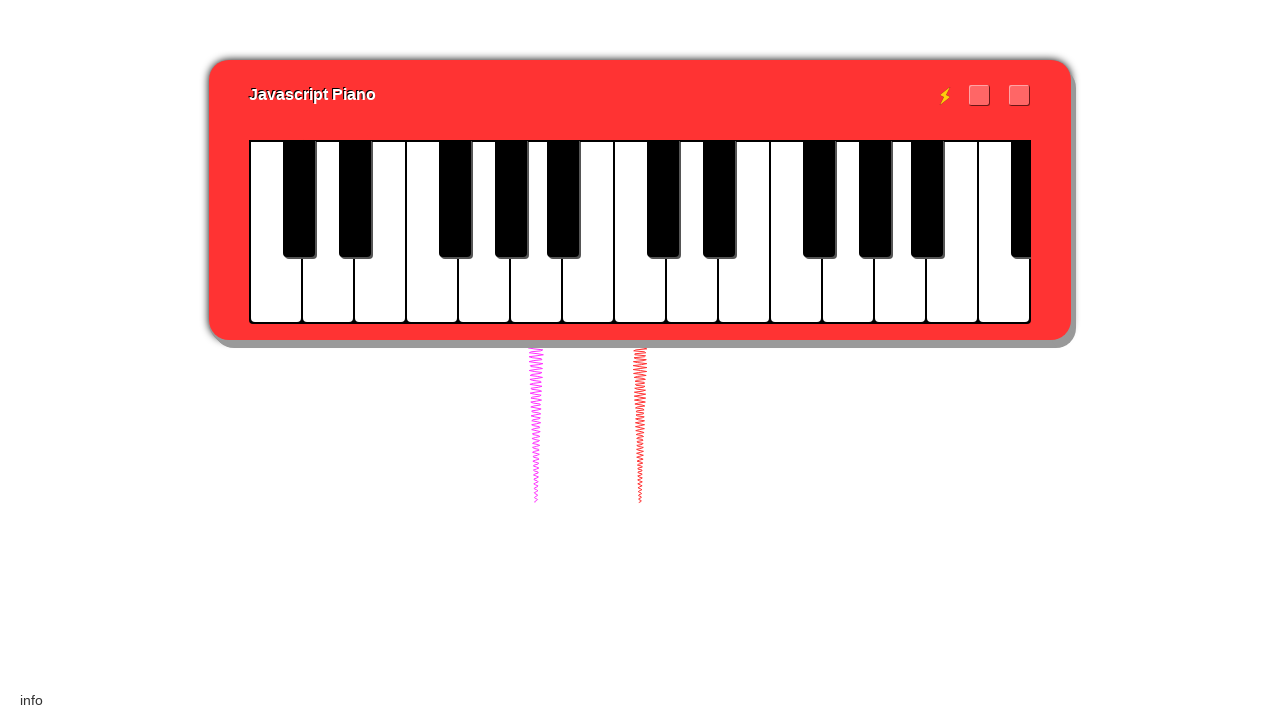

Played notes: jl
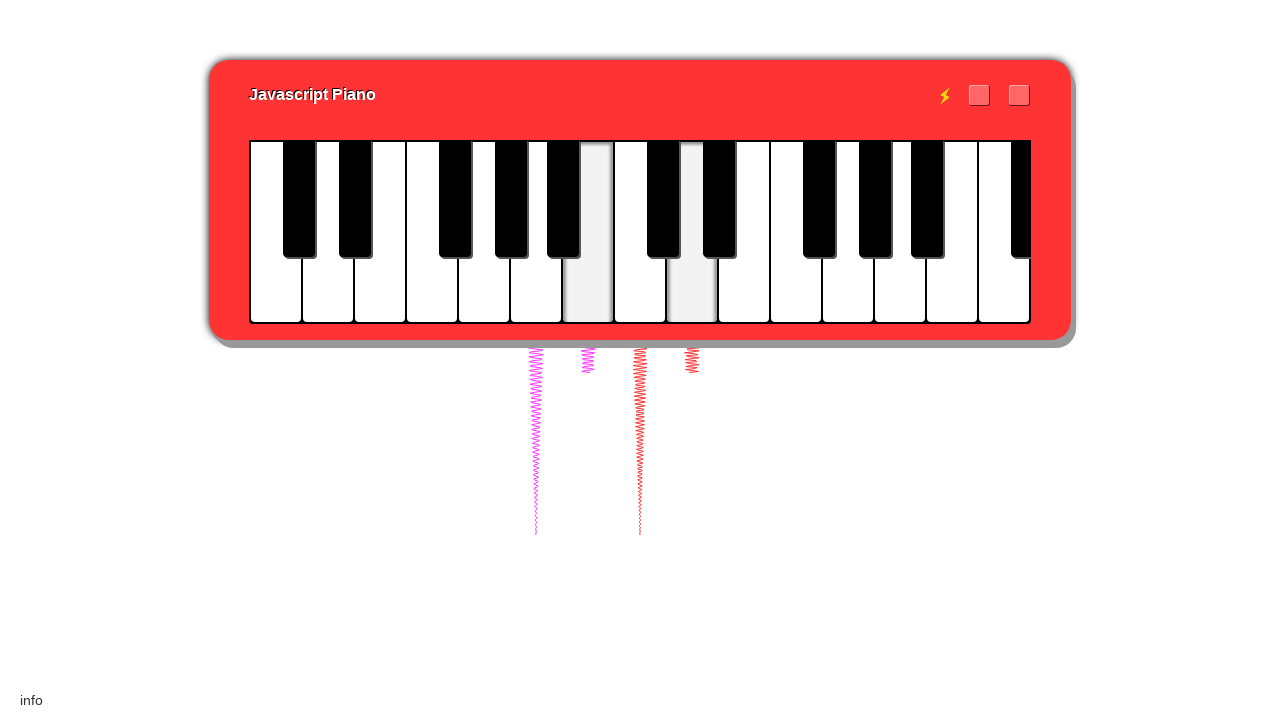

Waited 0.4 seconds
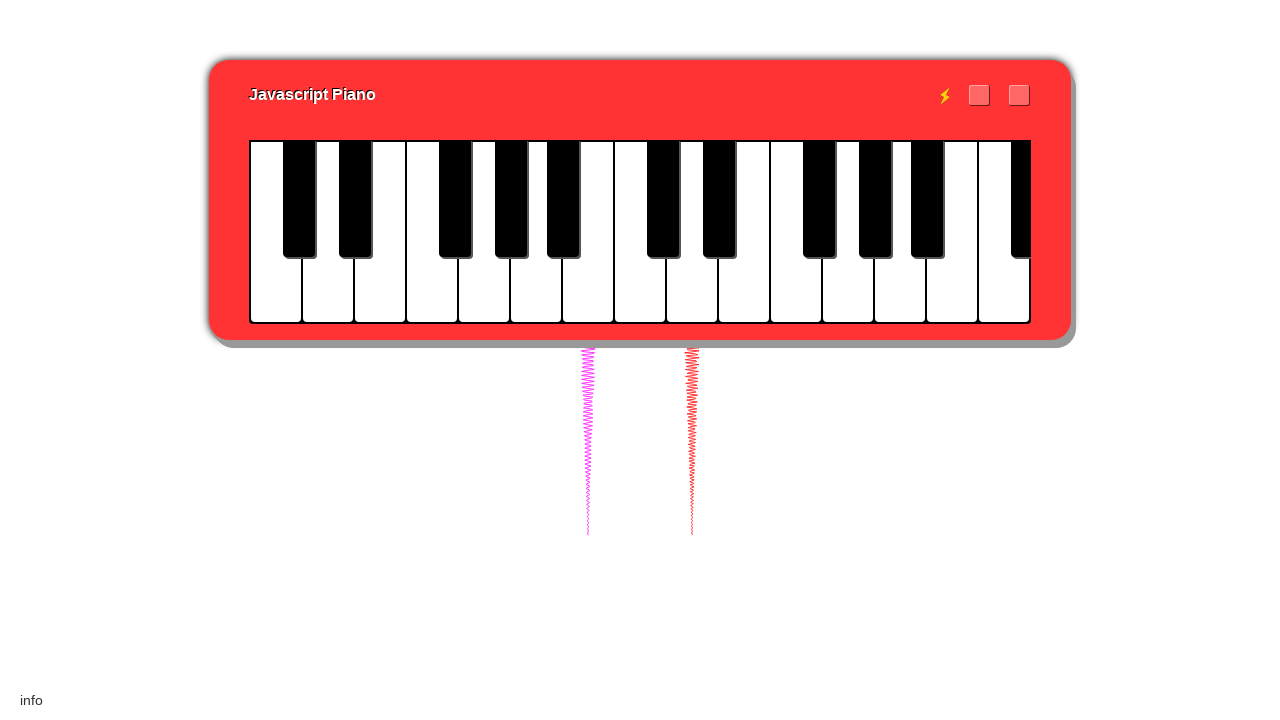

Played notes: k;
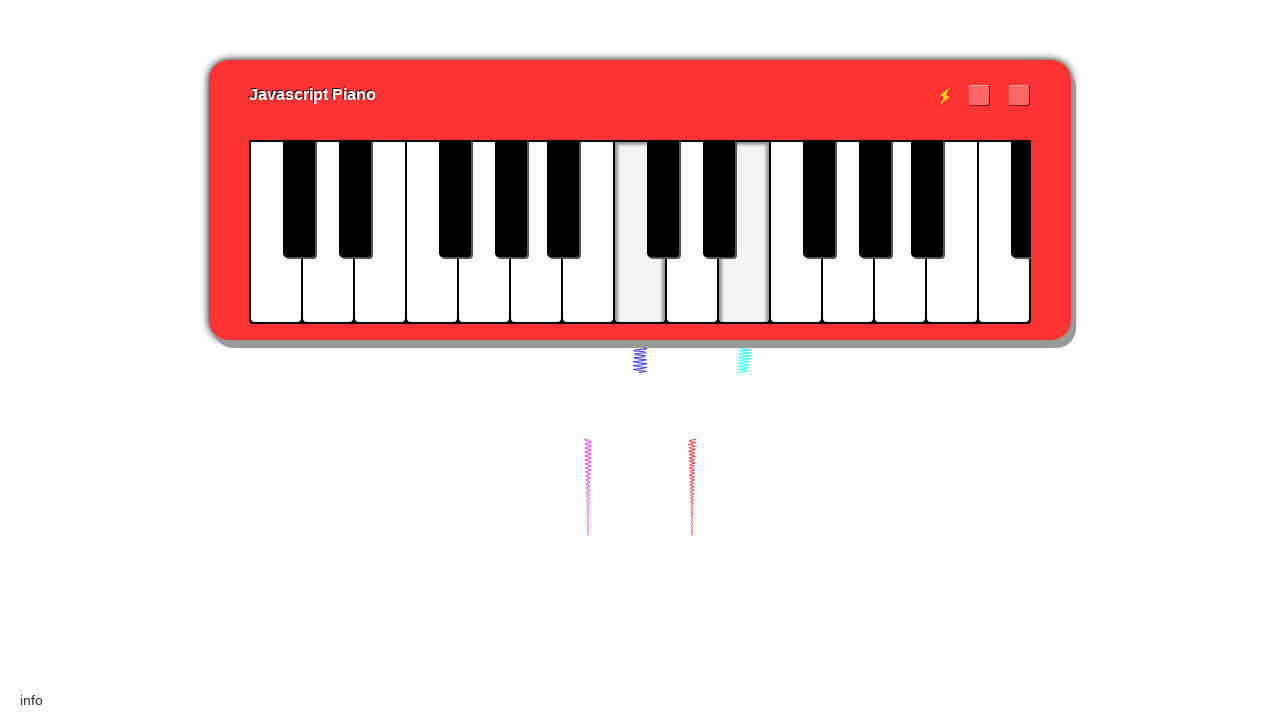

Waited 0.4 seconds
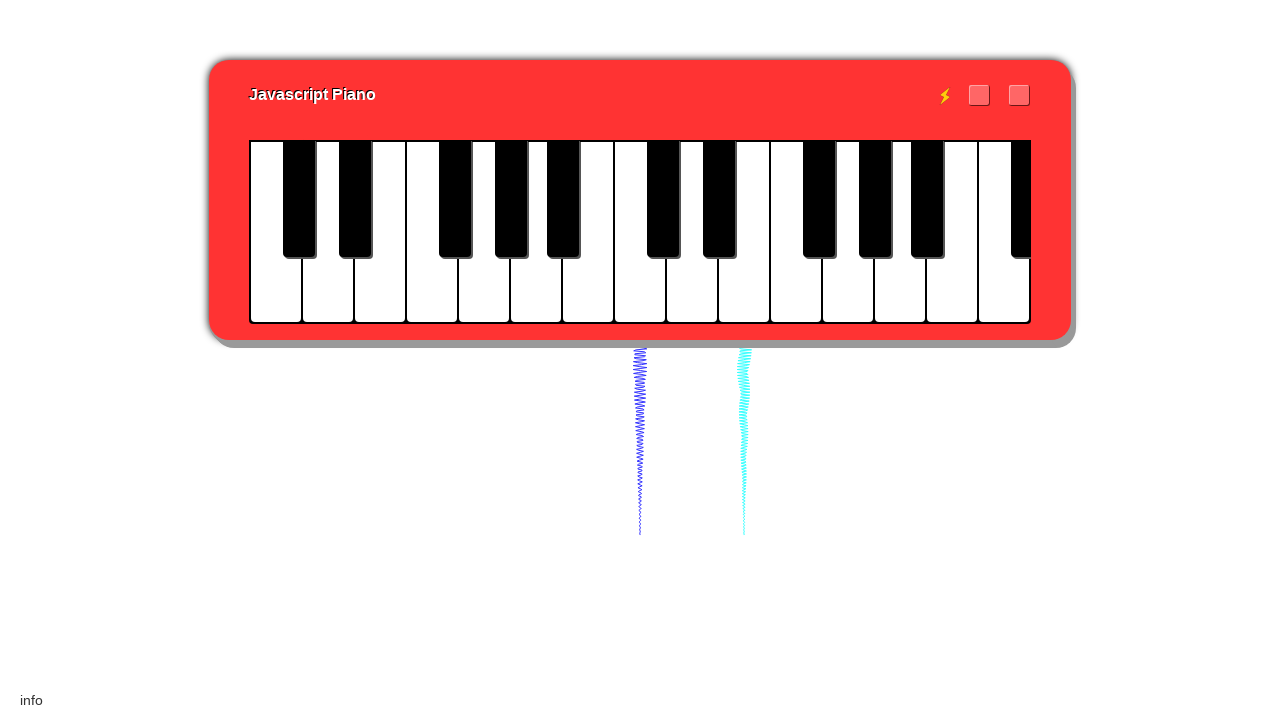

Played notes: hk
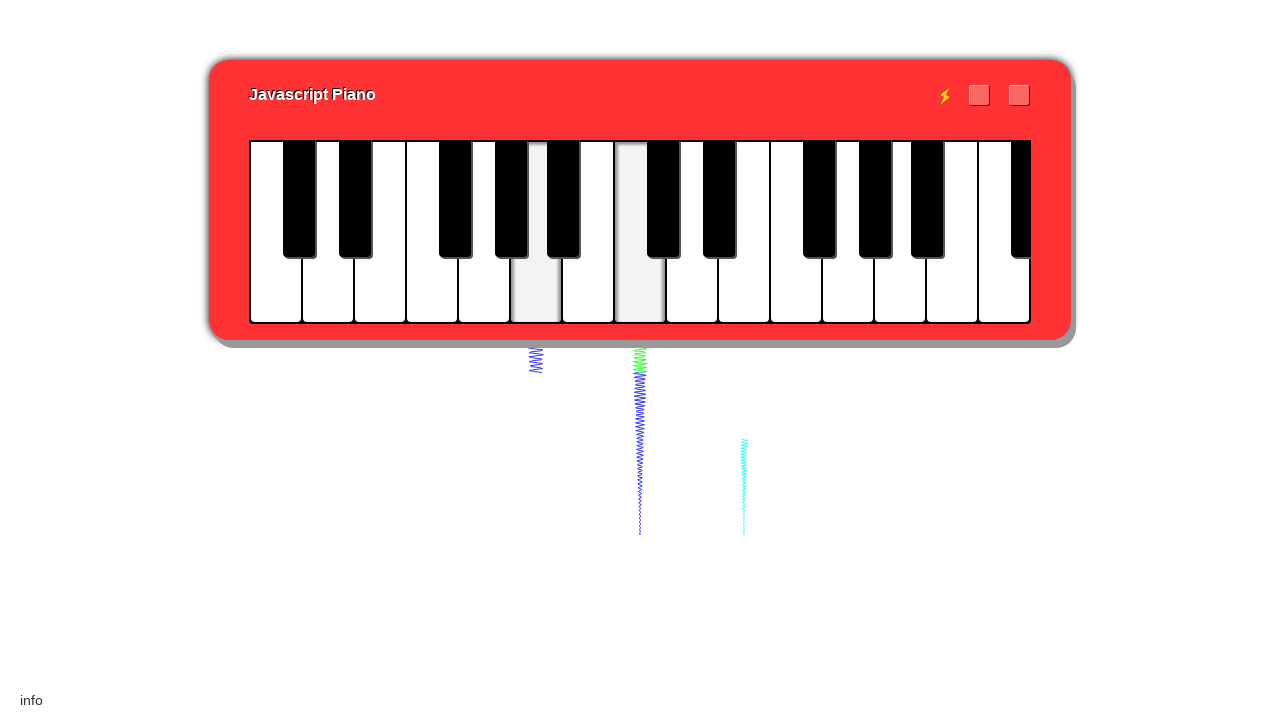

Waited 0.4 seconds
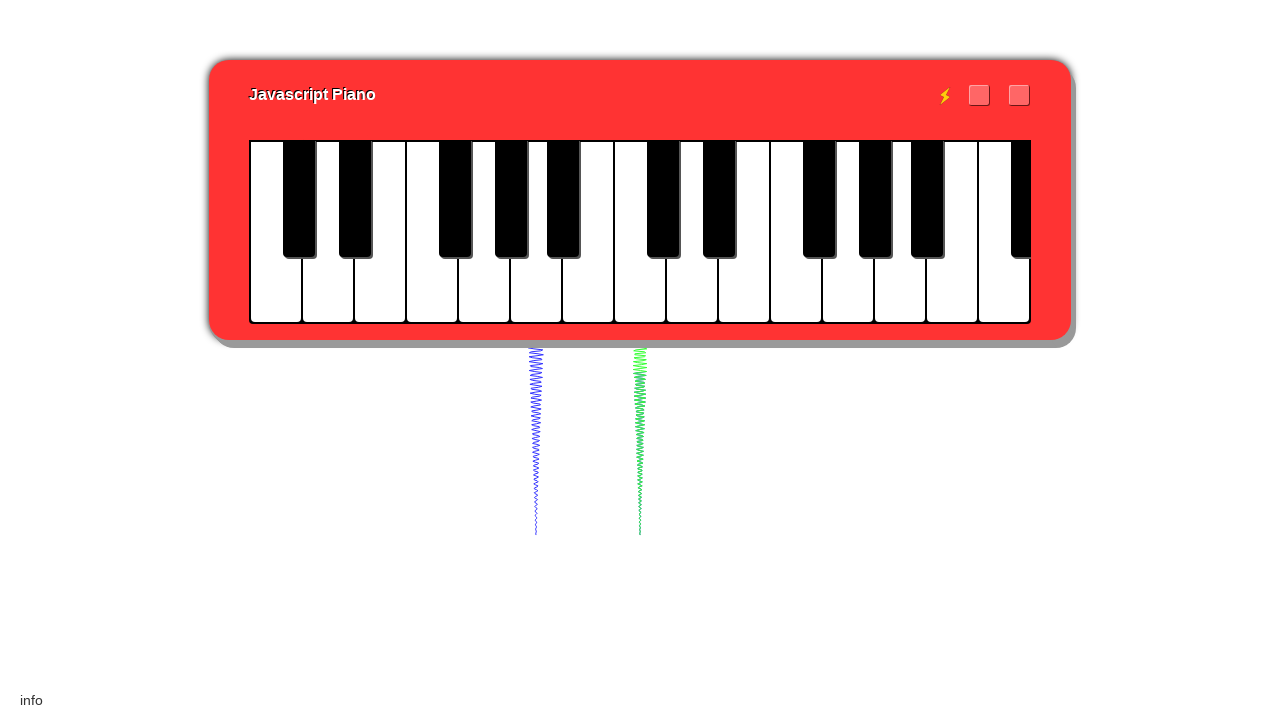

Played notes: dh
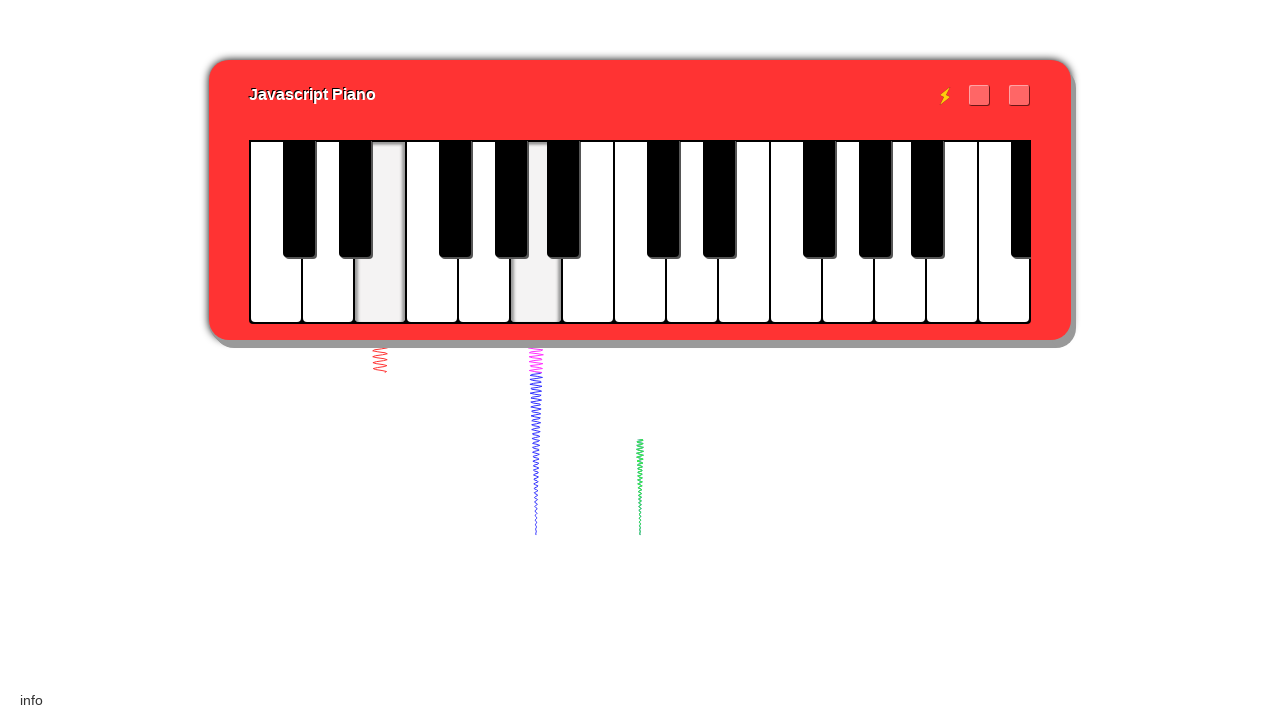

Waited 0.4 seconds
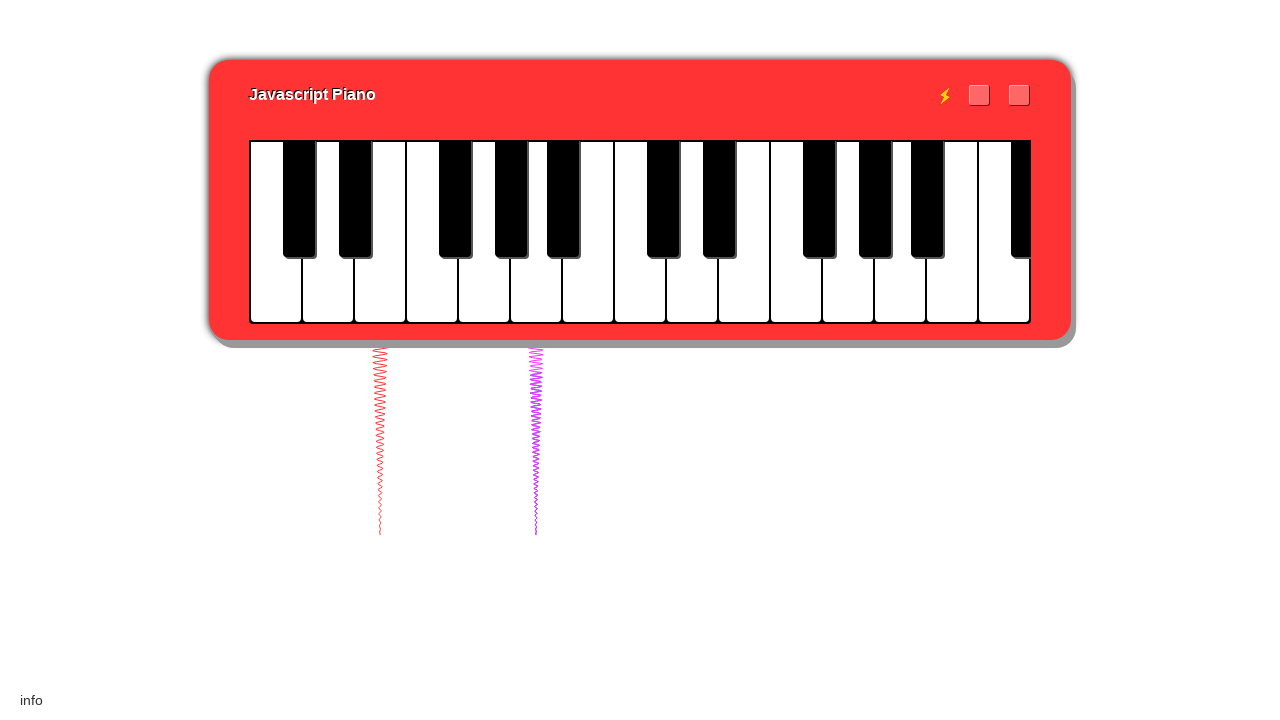

Played notes: dh (final notes of Tetris theme)
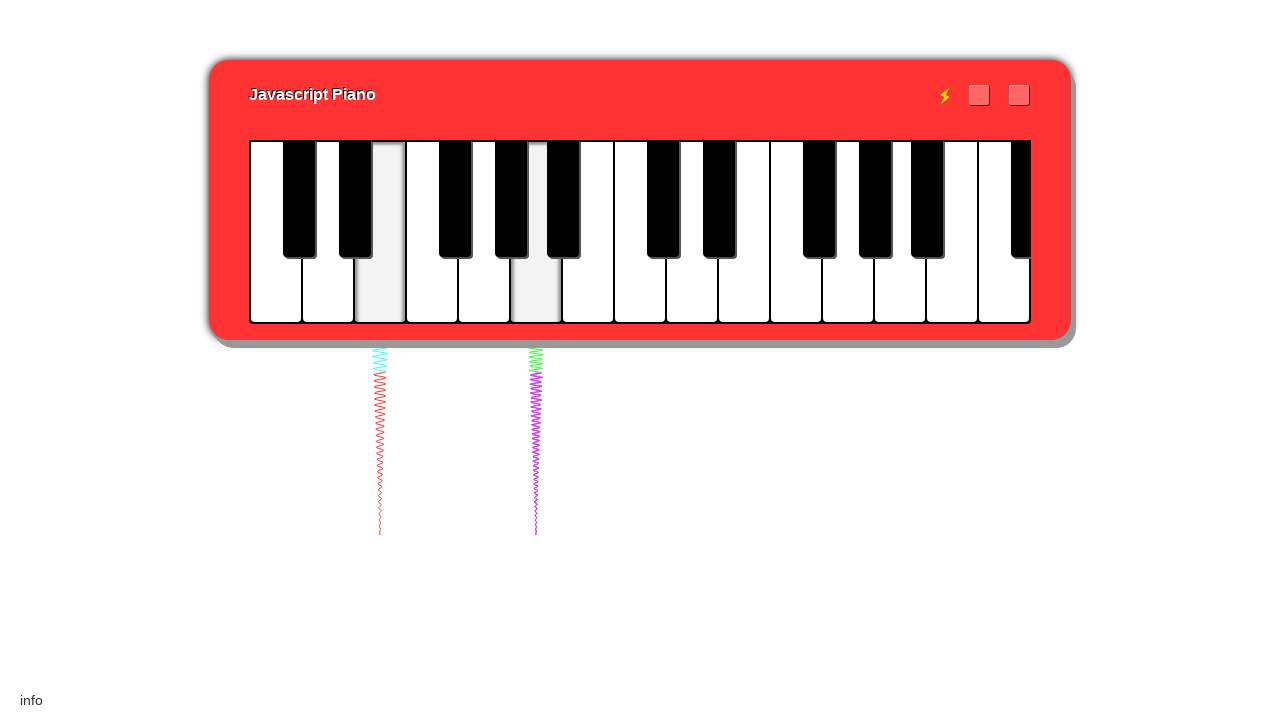

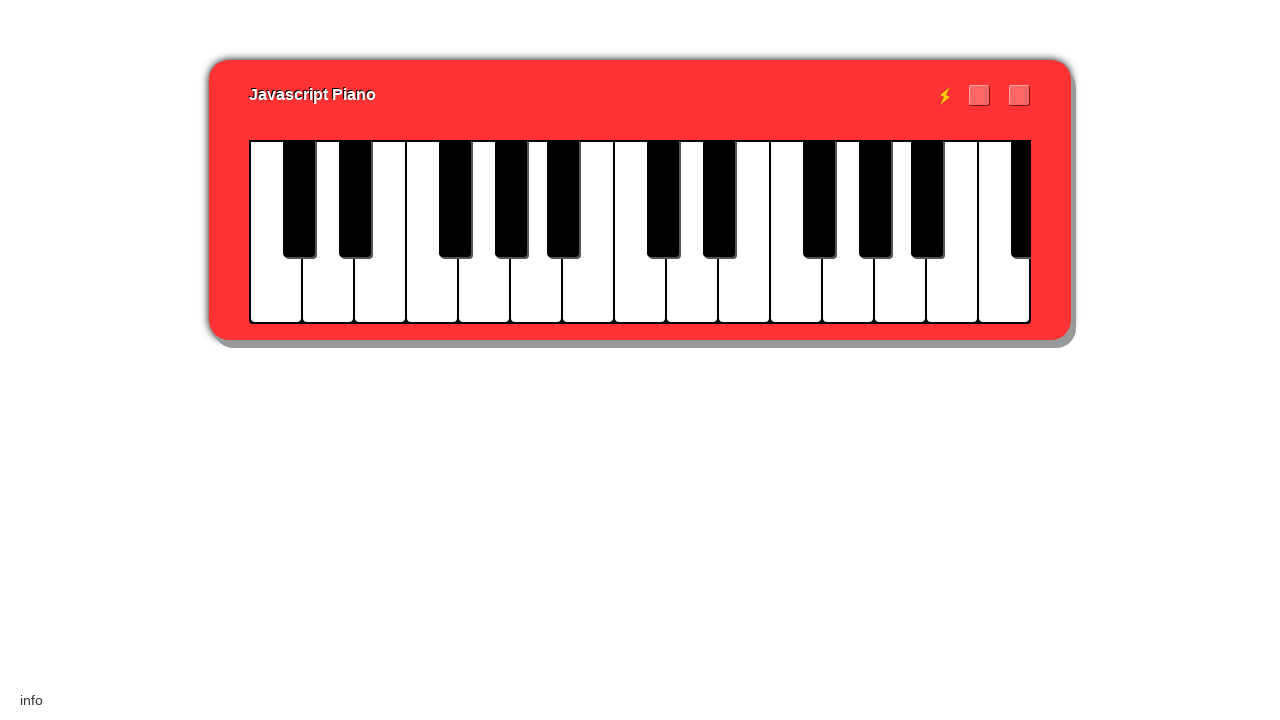